Navigates to an automation practice page and verifies that footer links are present and accessible

Starting URL: https://rahulshettyacademy.com/AutomationPractice/

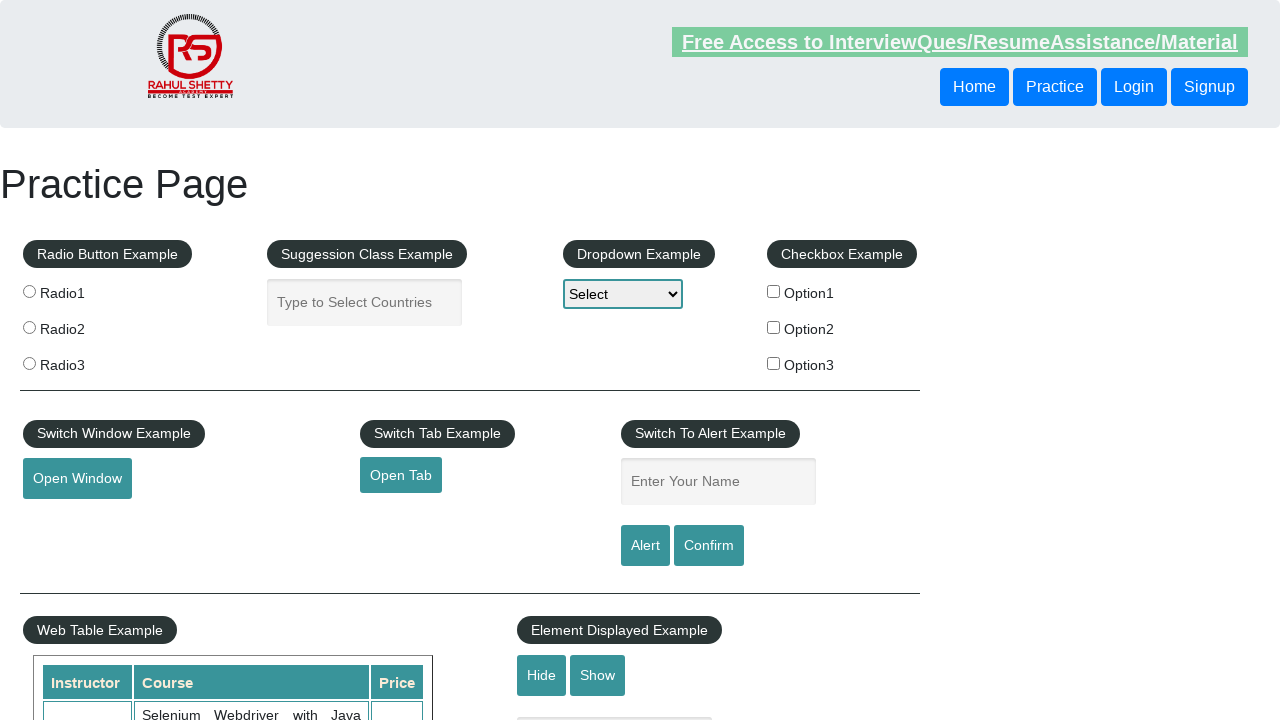

Navigated to automation practice page
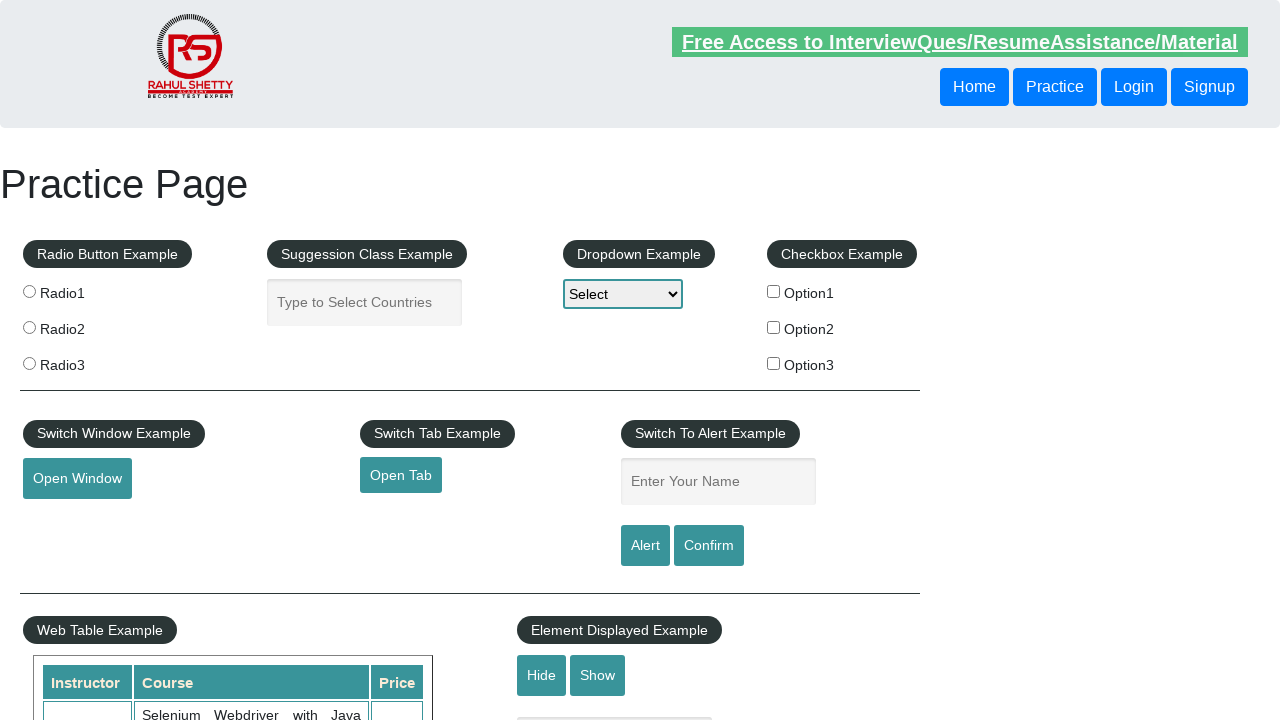

Footer section (#gf-BIG) loaded
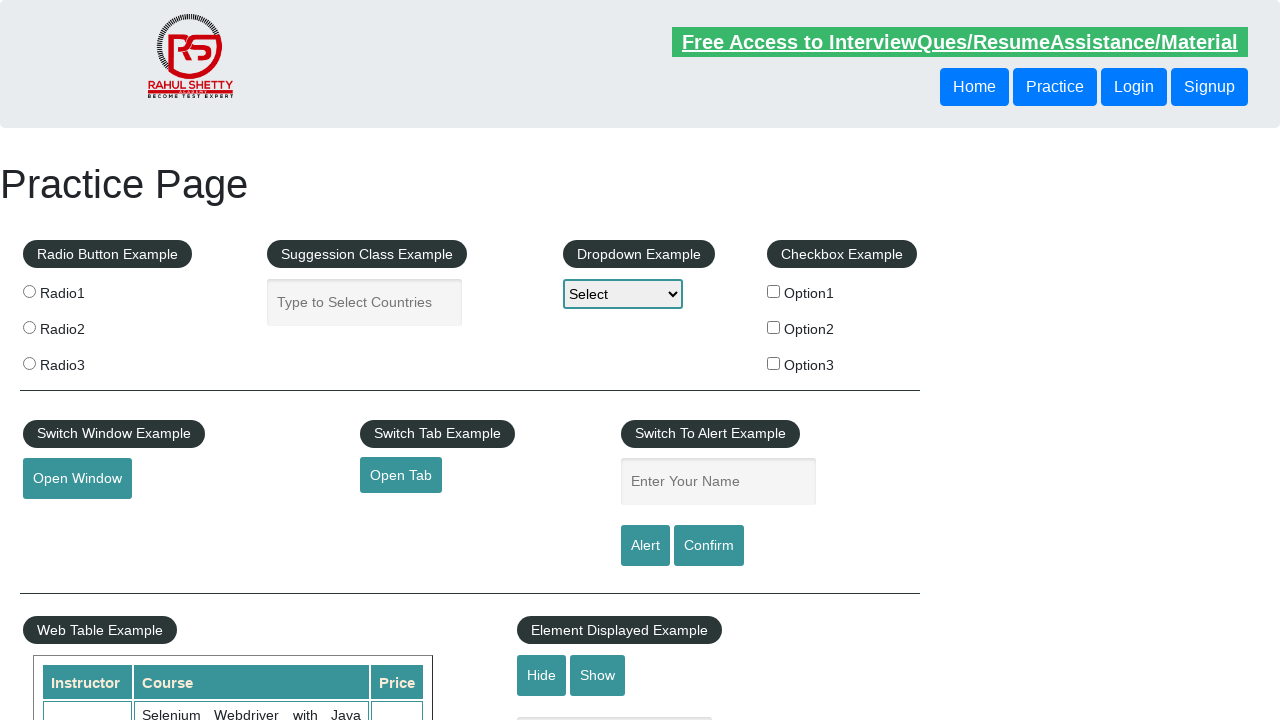

Found 20 footer links
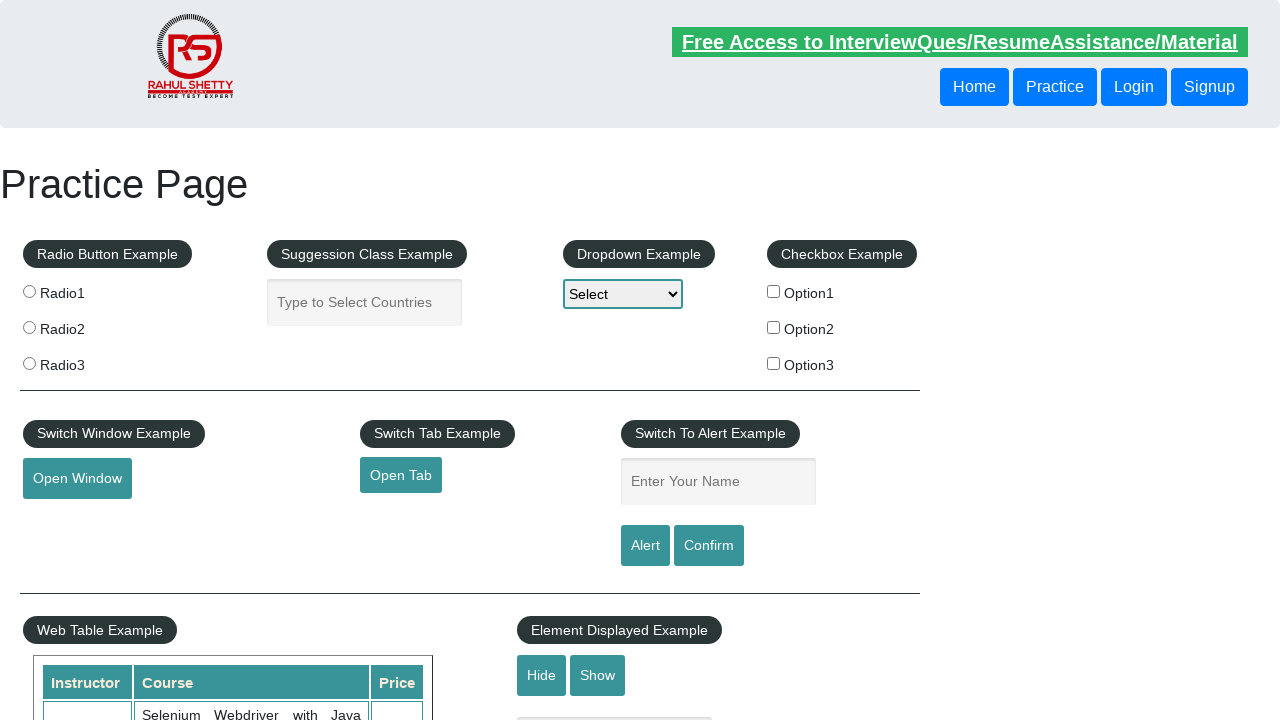

Clicked footer link 1 in new tab at (157, 482) on #gf-BIG a >> nth=0
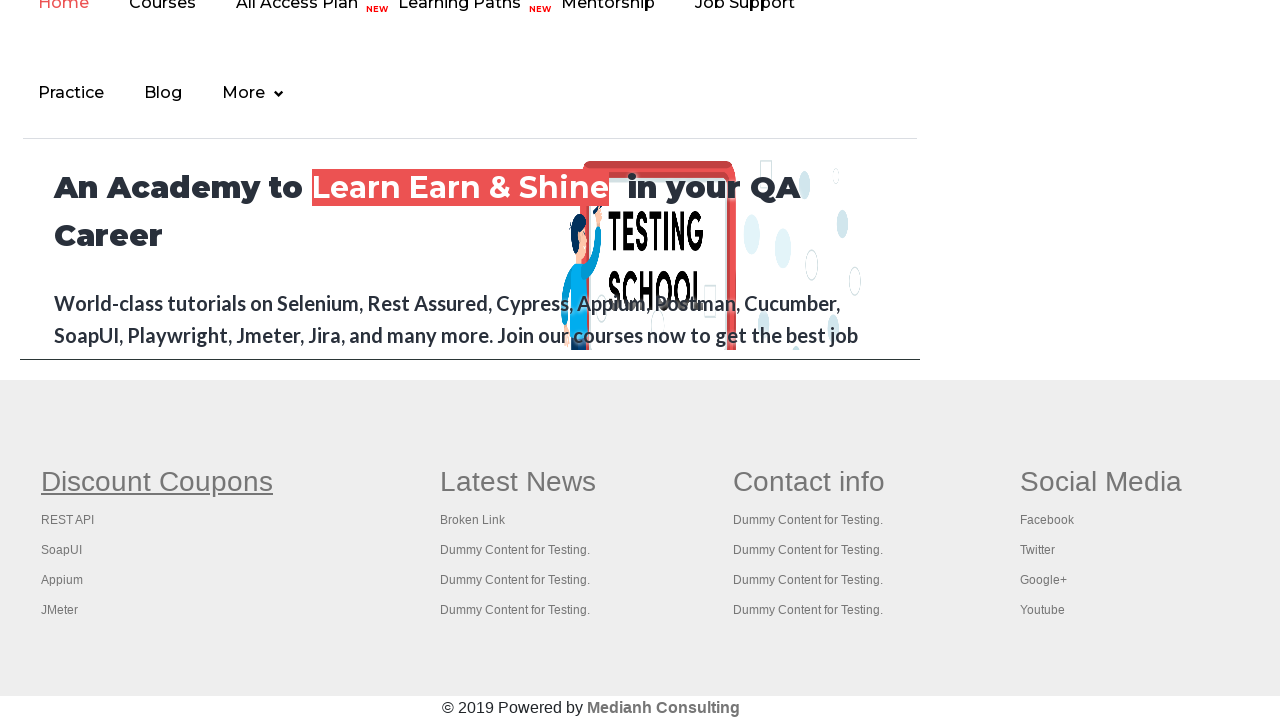

Closed new tab for footer link 1
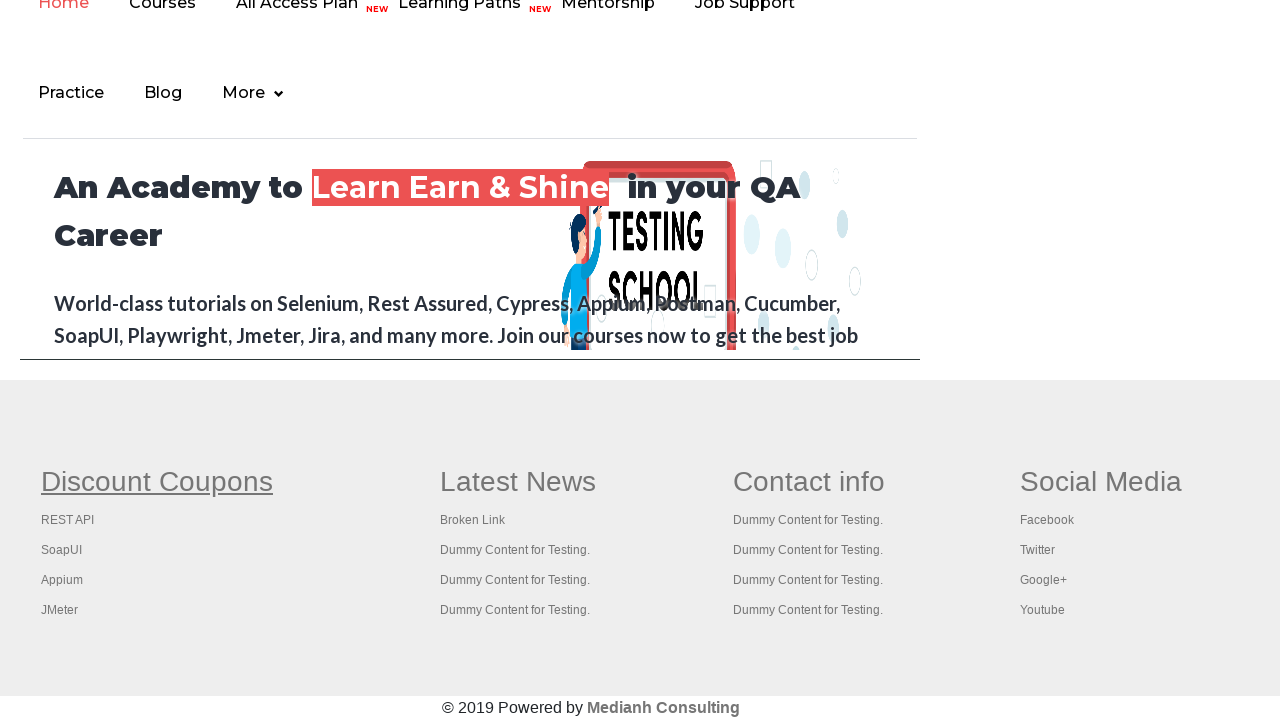

Clicked footer link 2 in new tab at (68, 520) on #gf-BIG a >> nth=1
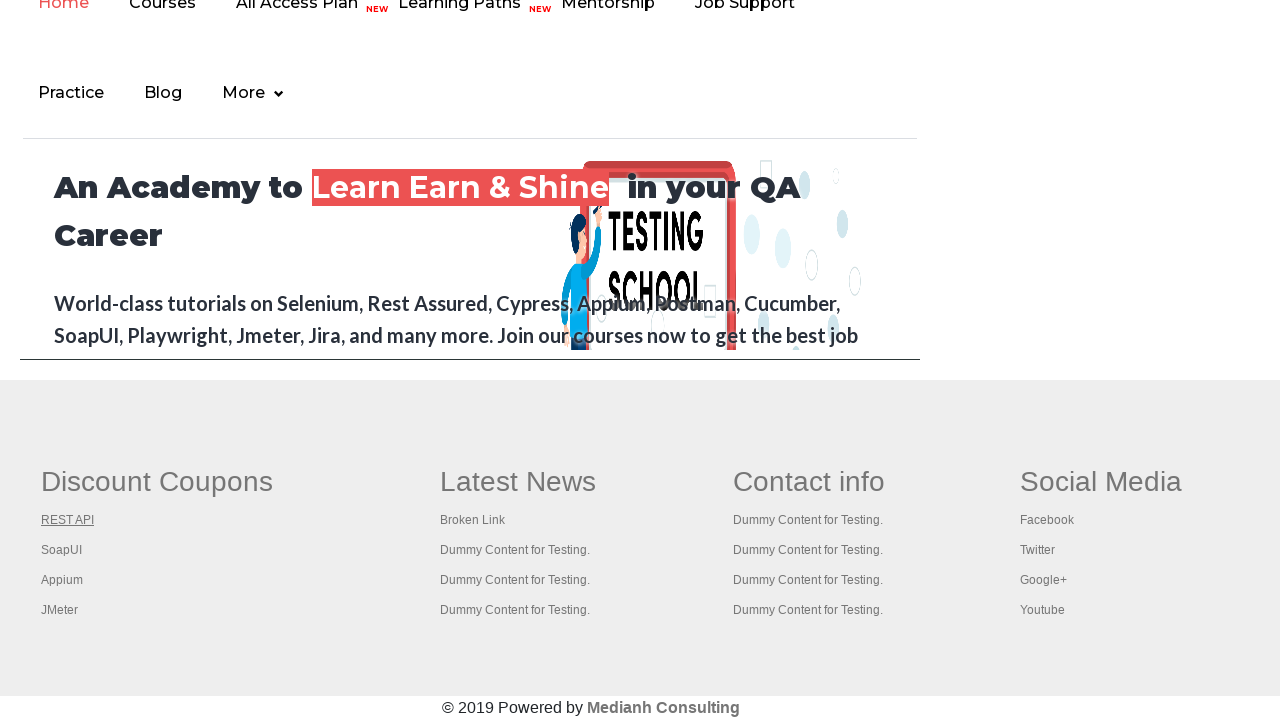

Closed new tab for footer link 2
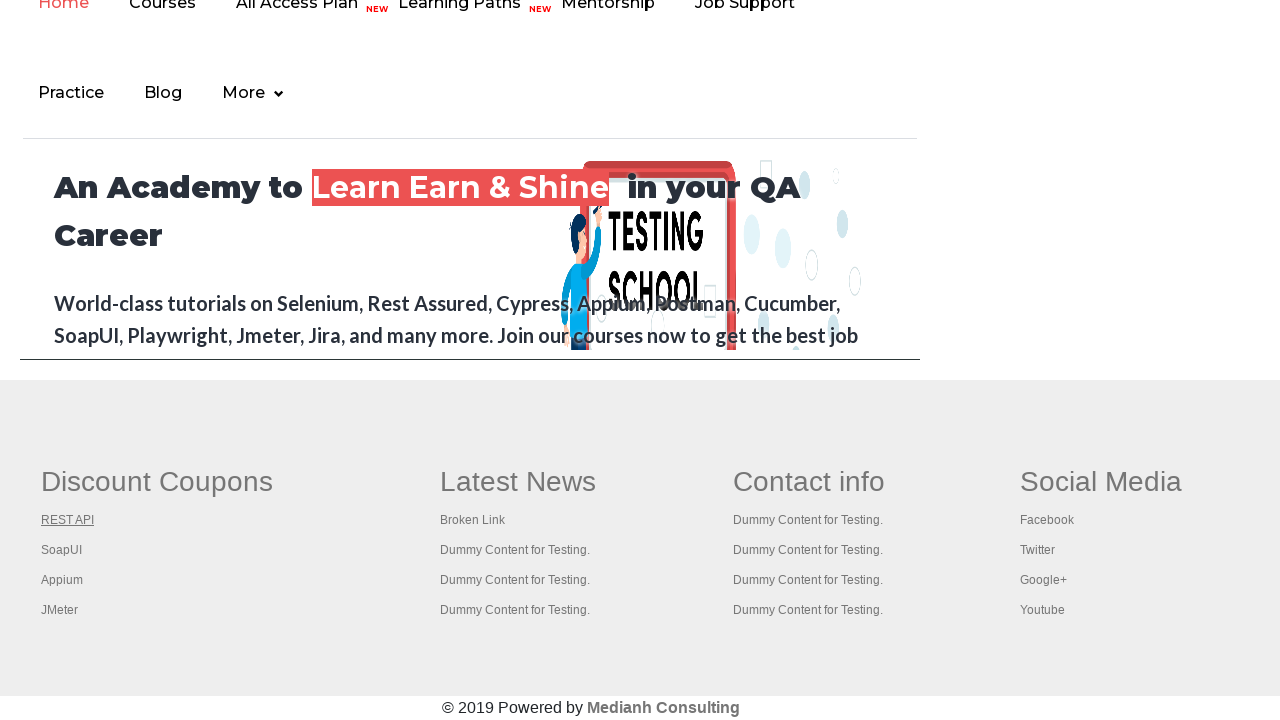

Clicked footer link 3 in new tab at (62, 550) on #gf-BIG a >> nth=2
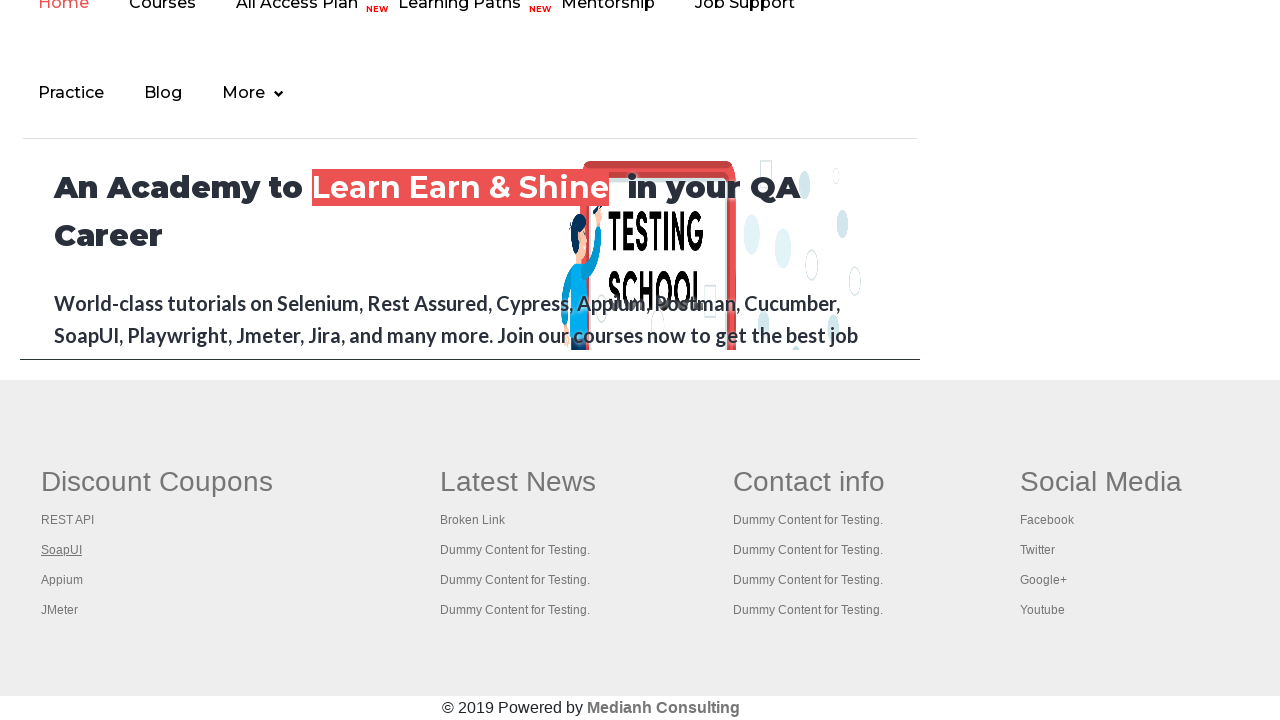

Closed new tab for footer link 3
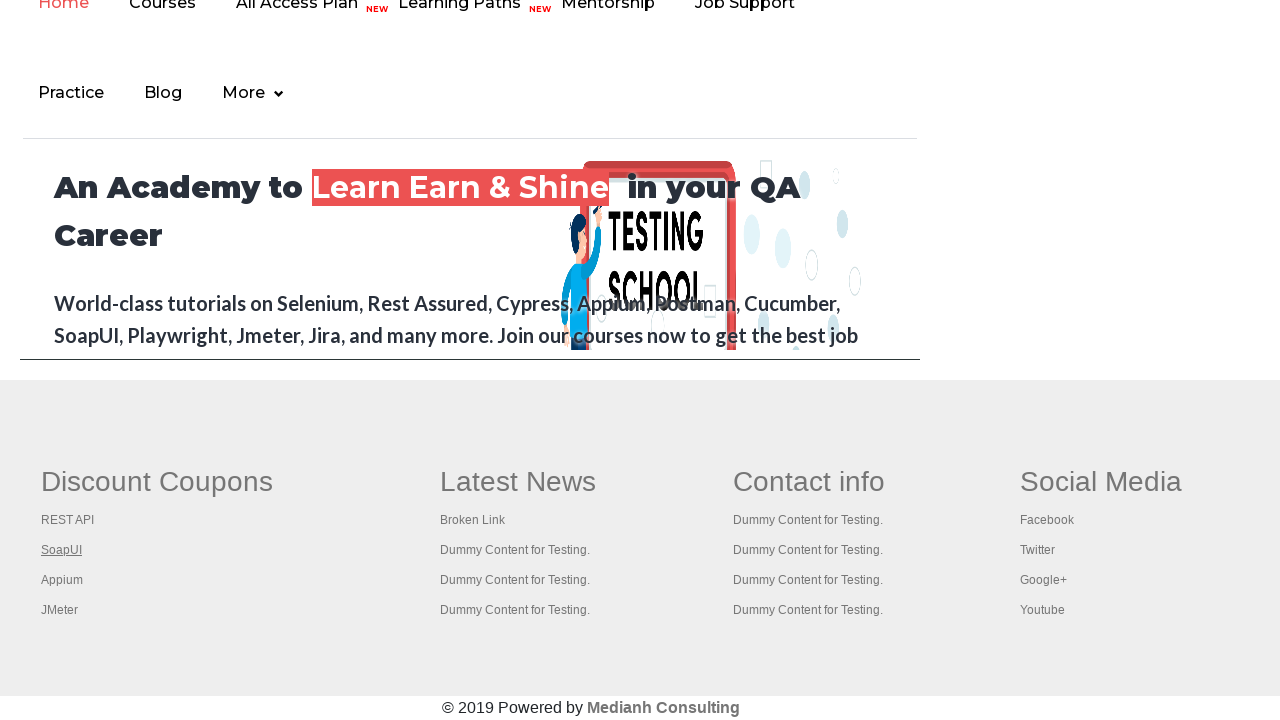

Clicked footer link 4 in new tab at (62, 580) on #gf-BIG a >> nth=3
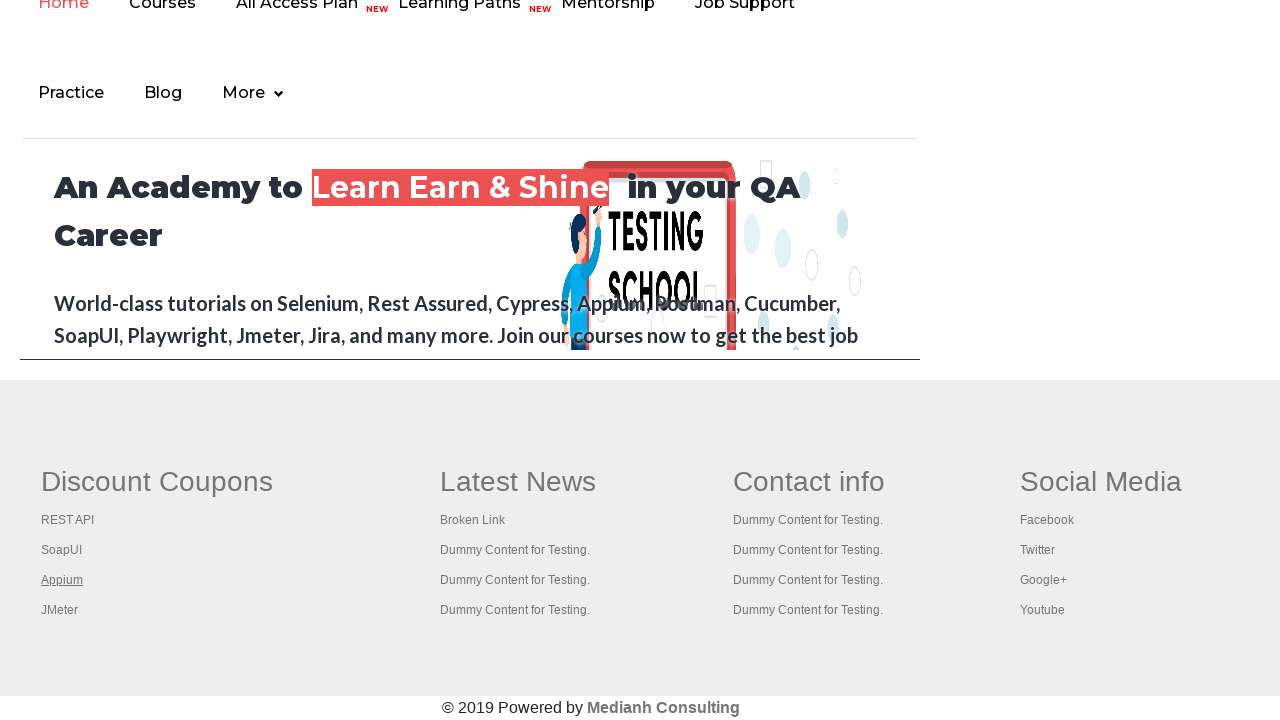

Closed new tab for footer link 4
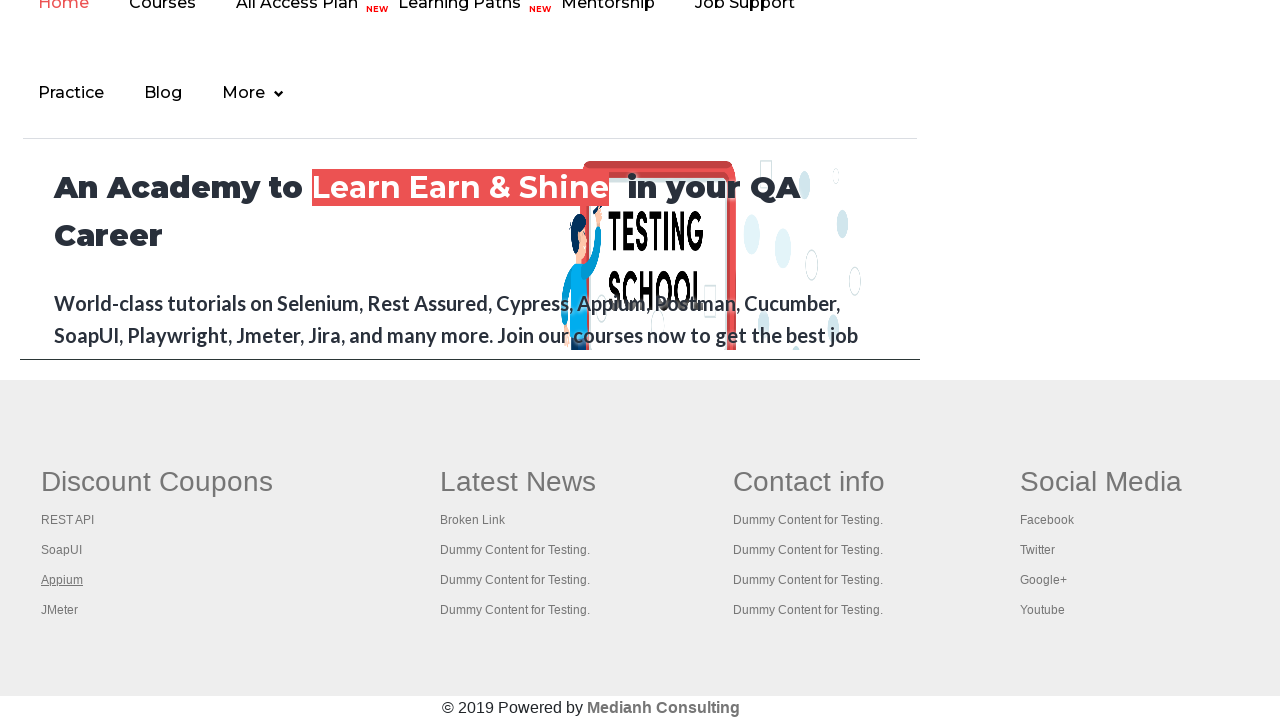

Clicked footer link 5 in new tab at (60, 610) on #gf-BIG a >> nth=4
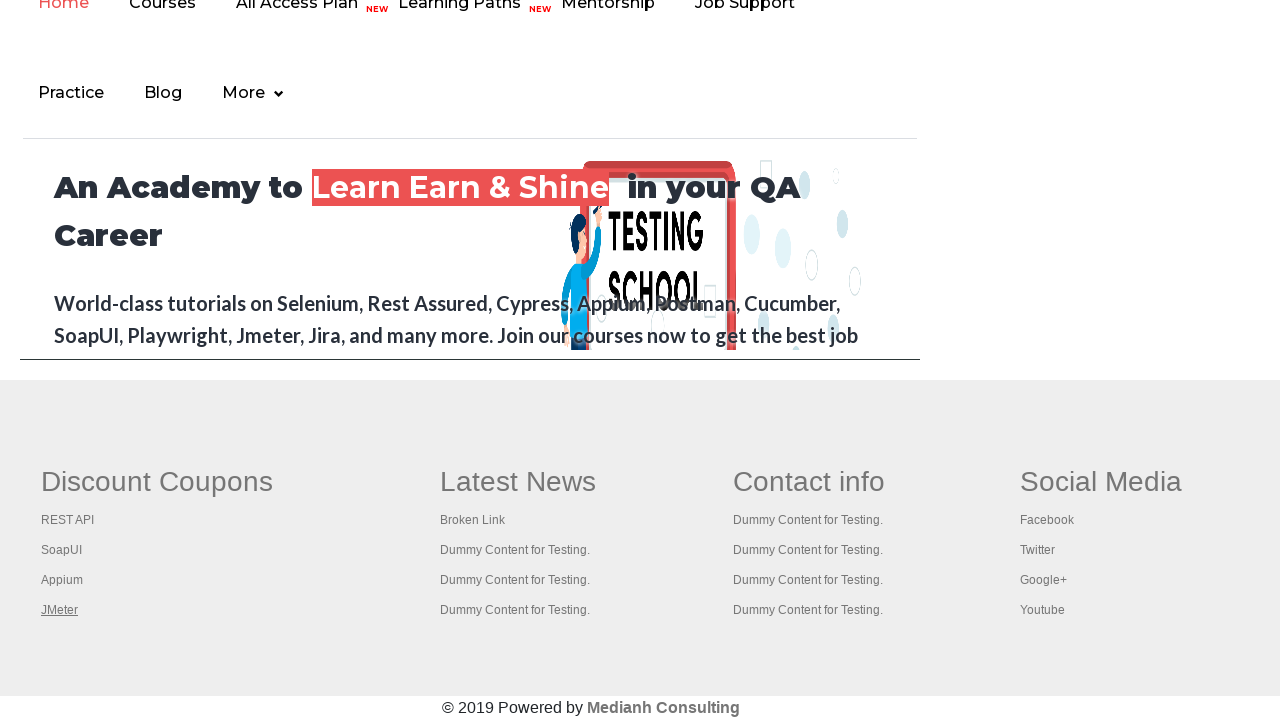

Closed new tab for footer link 5
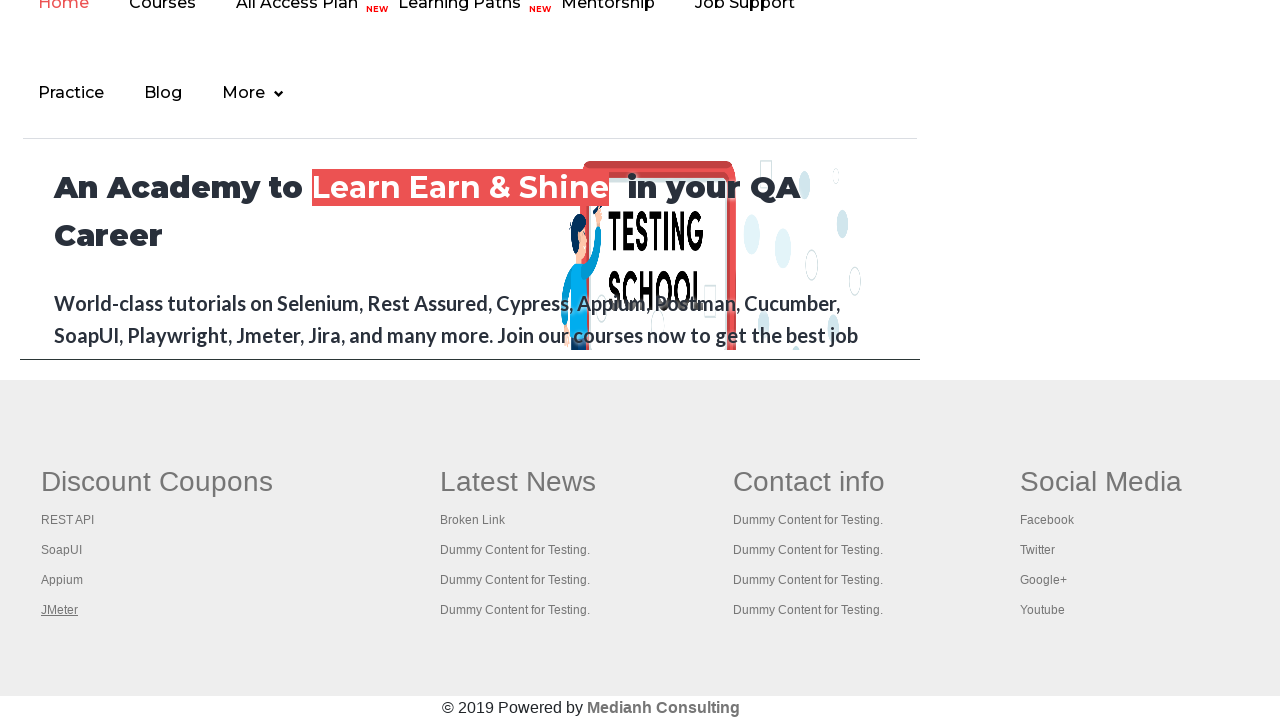

Clicked footer link 6 in new tab at (518, 482) on #gf-BIG a >> nth=5
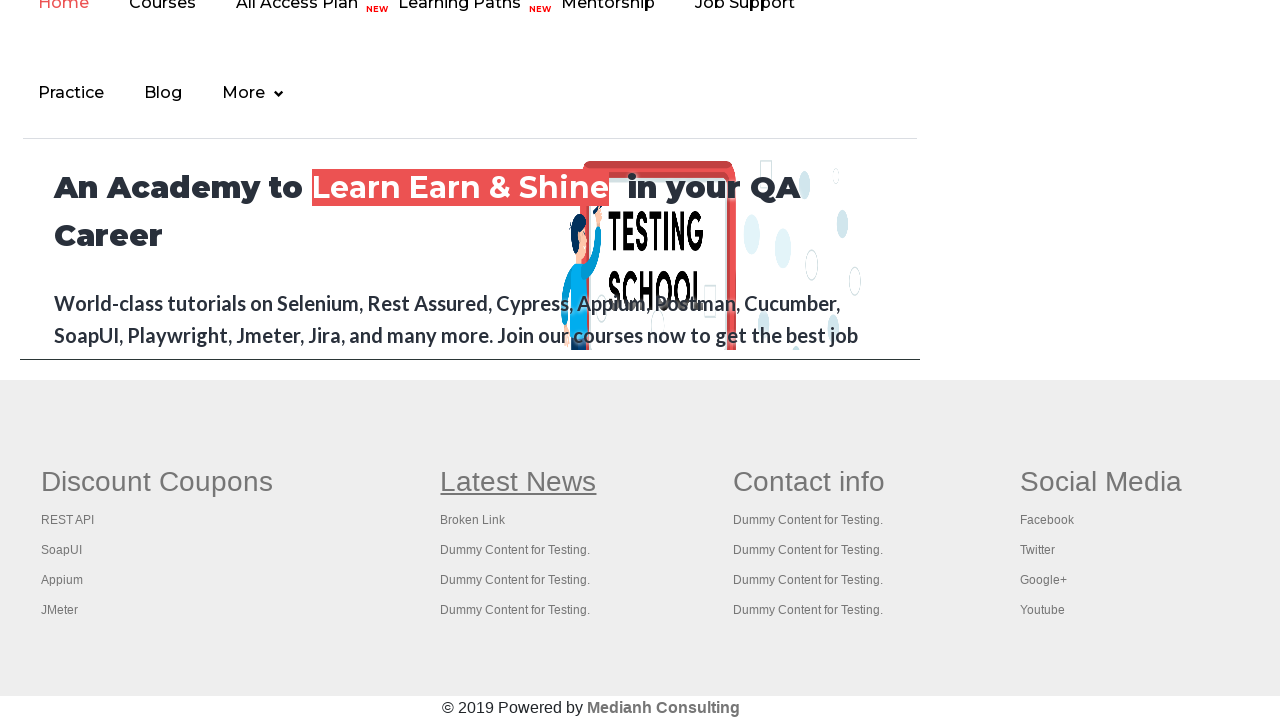

Closed new tab for footer link 6
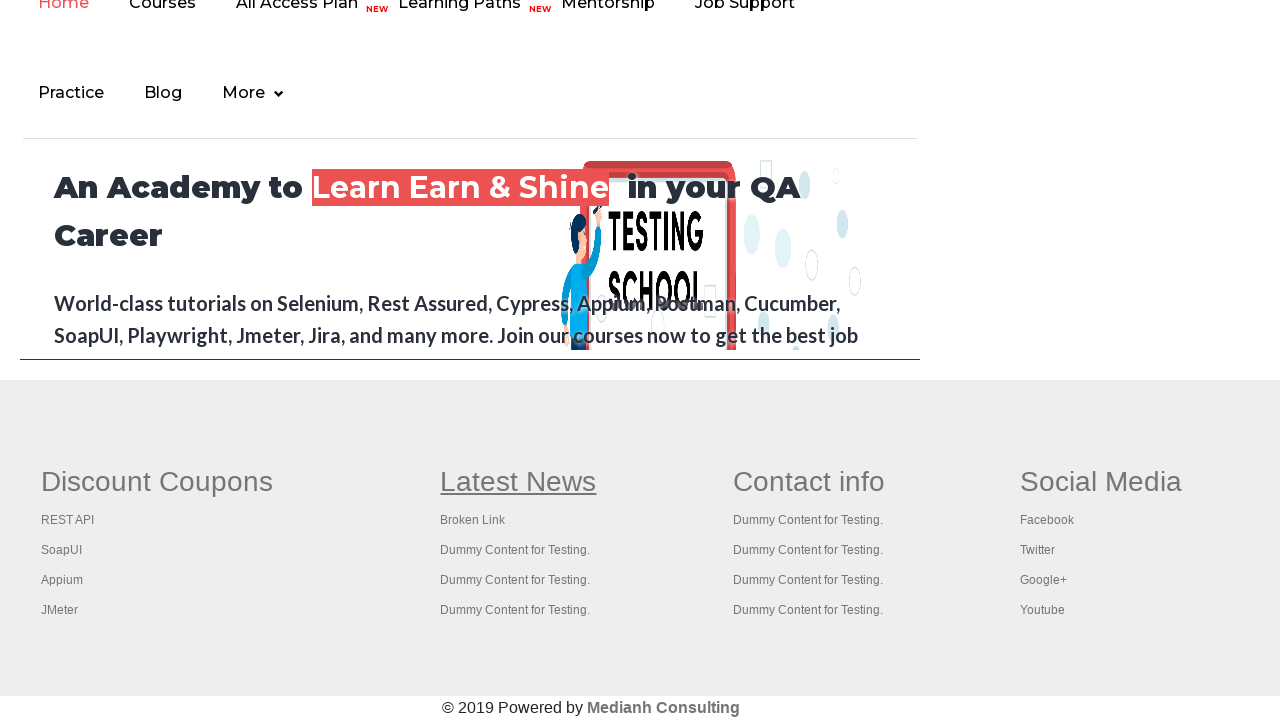

Clicked footer link 7 in new tab at (473, 520) on #gf-BIG a >> nth=6
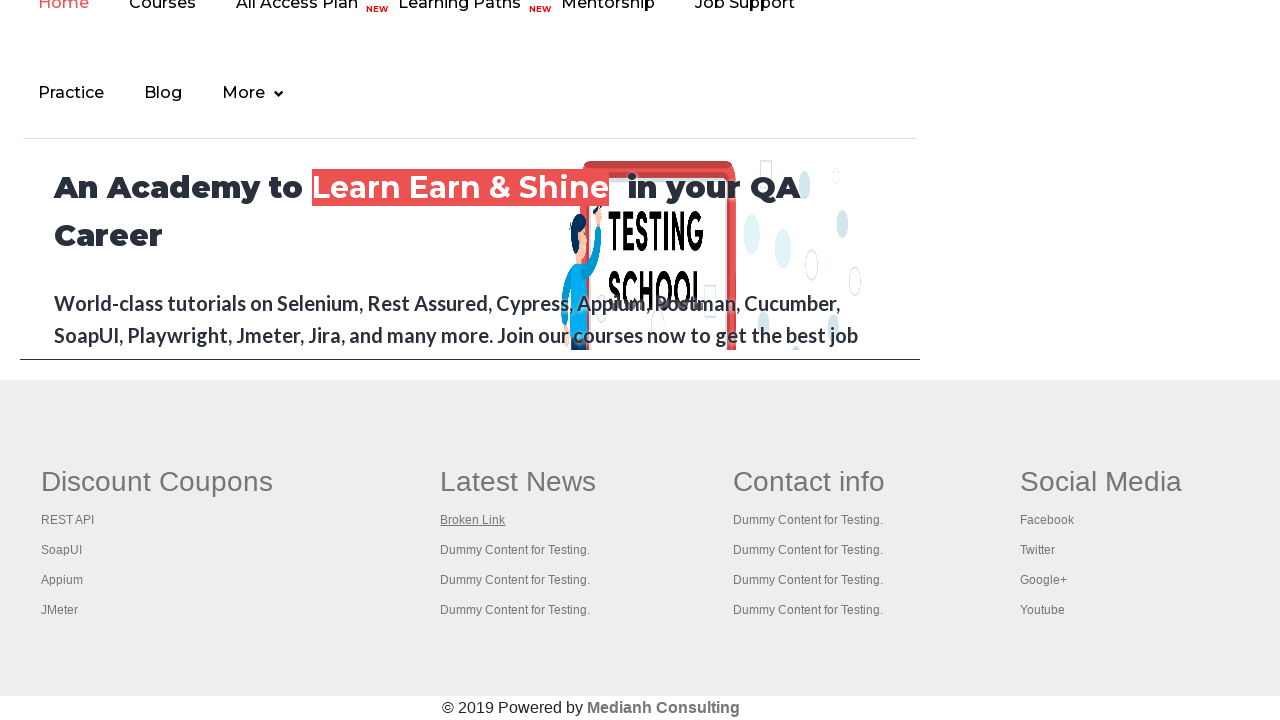

Closed new tab for footer link 7
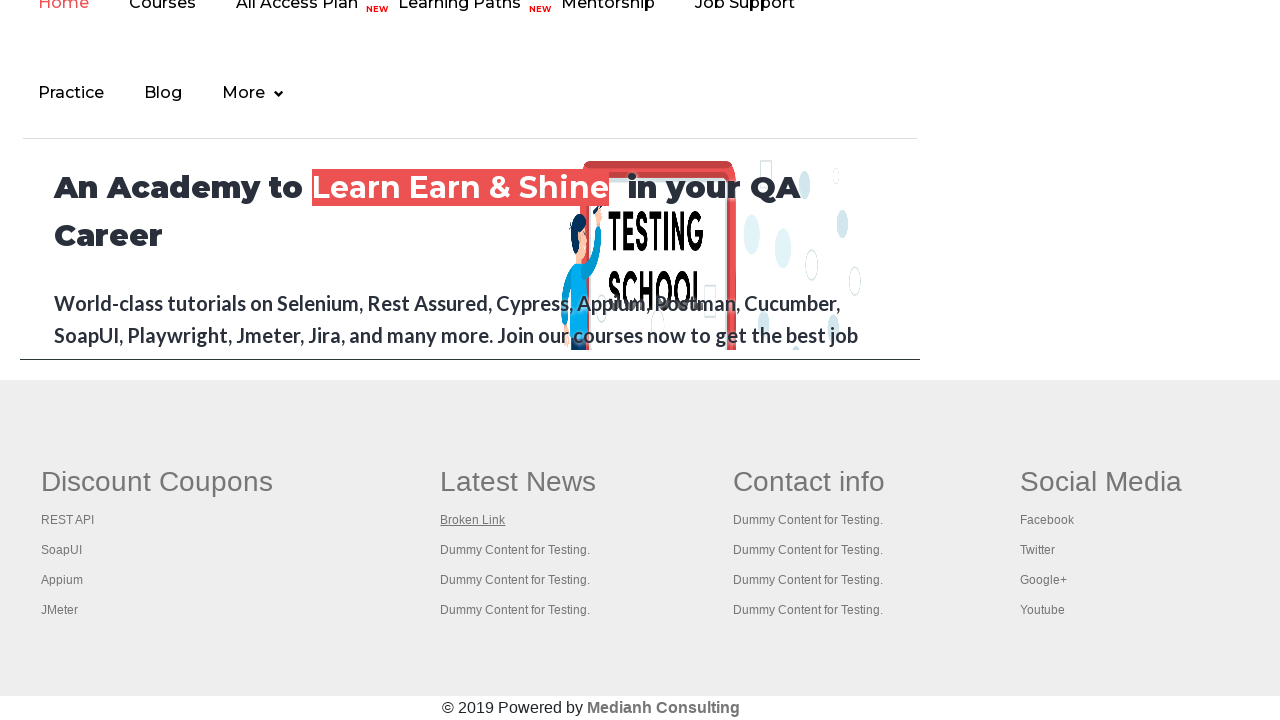

Clicked footer link 8 in new tab at (515, 550) on #gf-BIG a >> nth=7
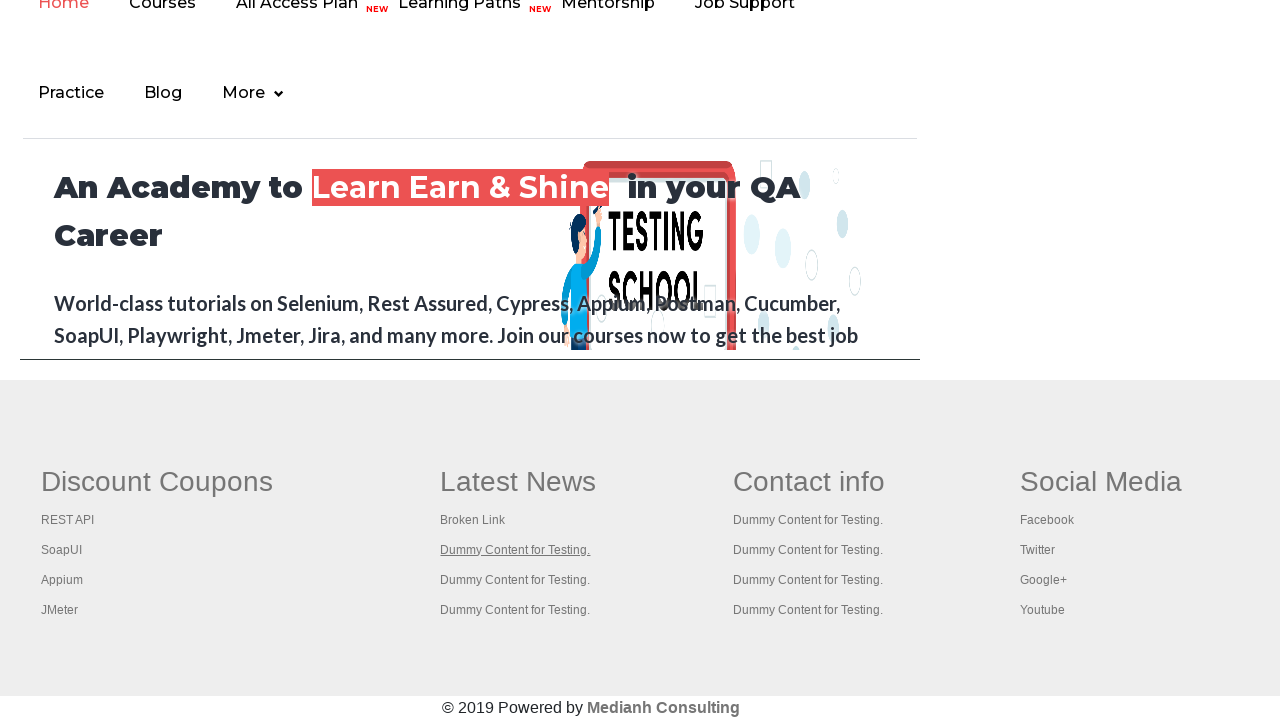

Closed new tab for footer link 8
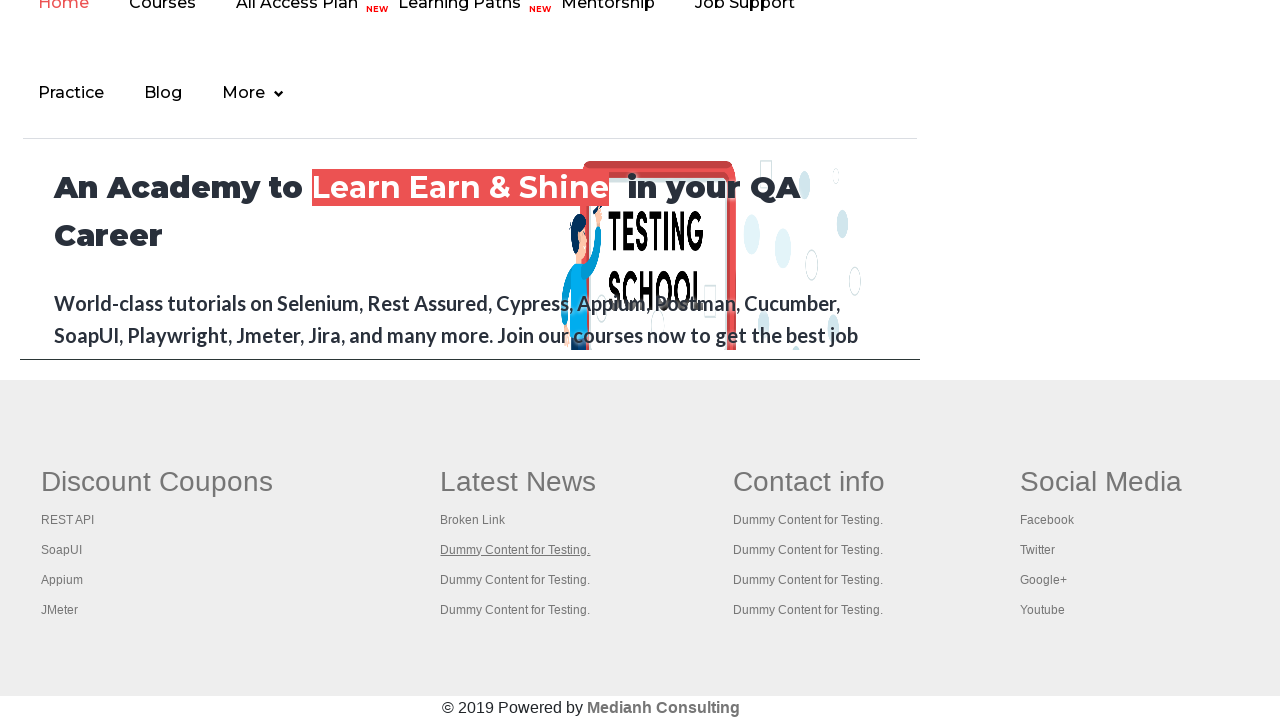

Clicked footer link 9 in new tab at (515, 580) on #gf-BIG a >> nth=8
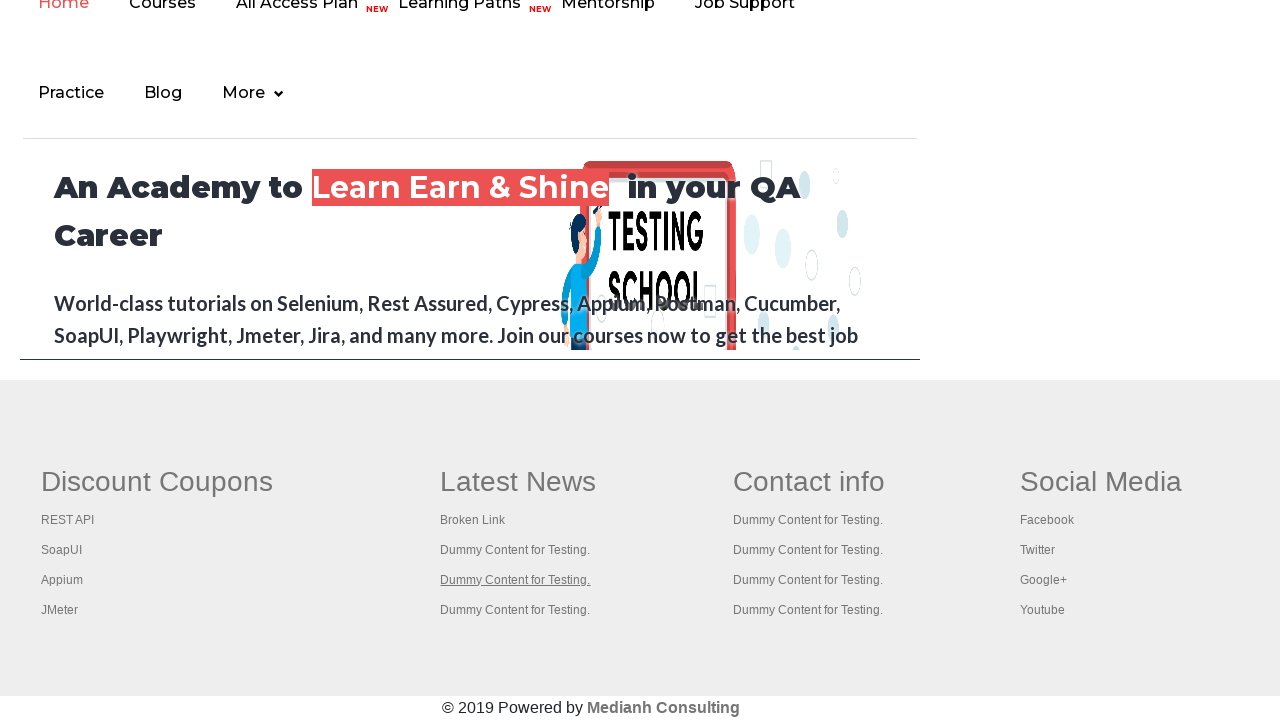

Closed new tab for footer link 9
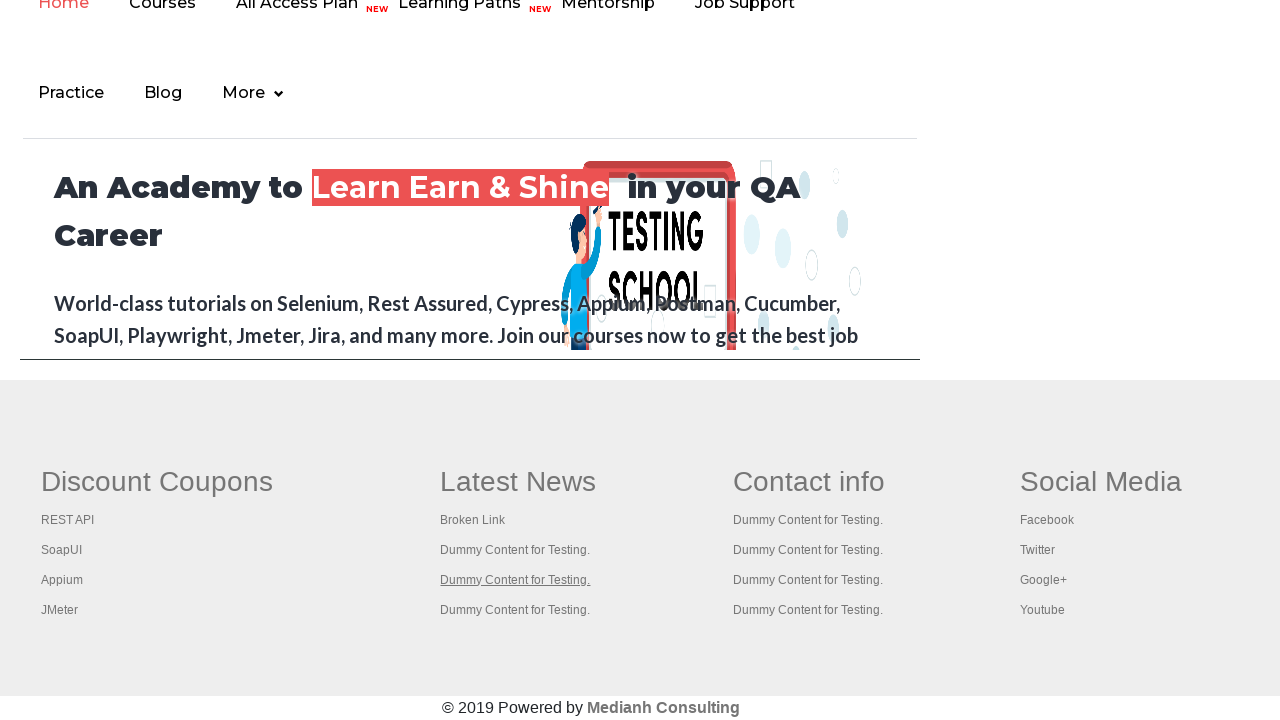

Clicked footer link 10 in new tab at (515, 610) on #gf-BIG a >> nth=9
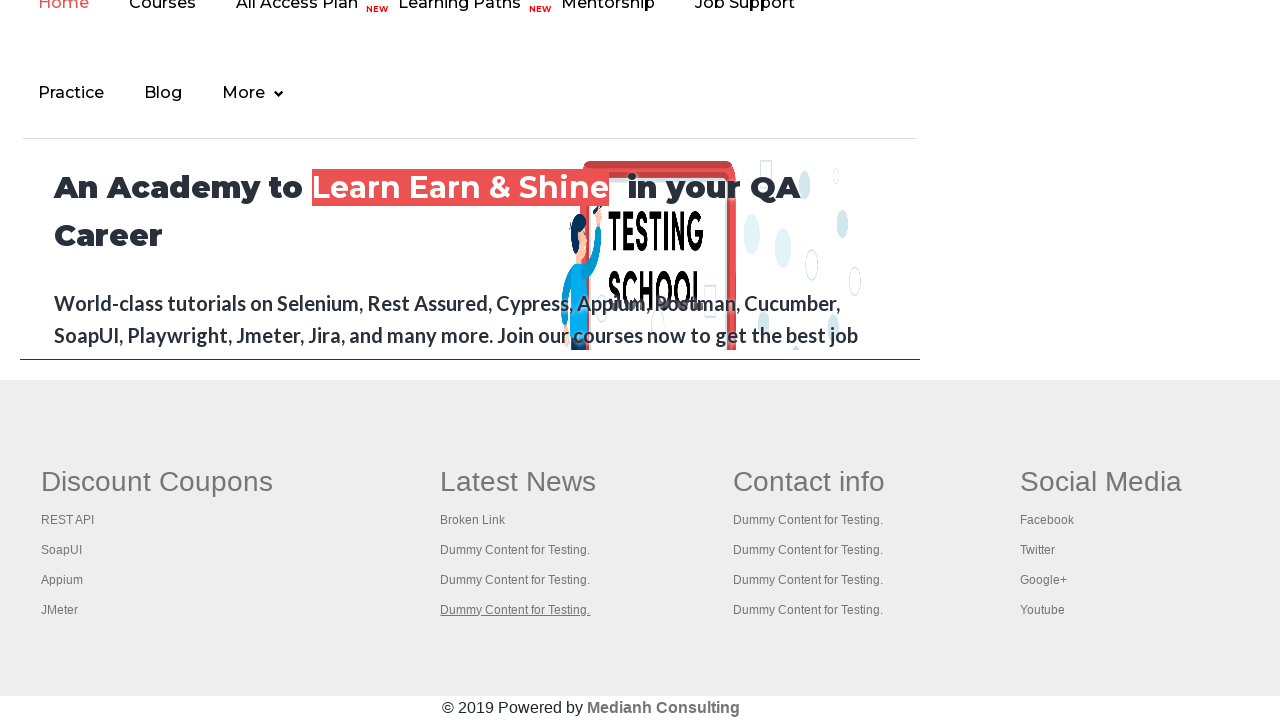

Closed new tab for footer link 10
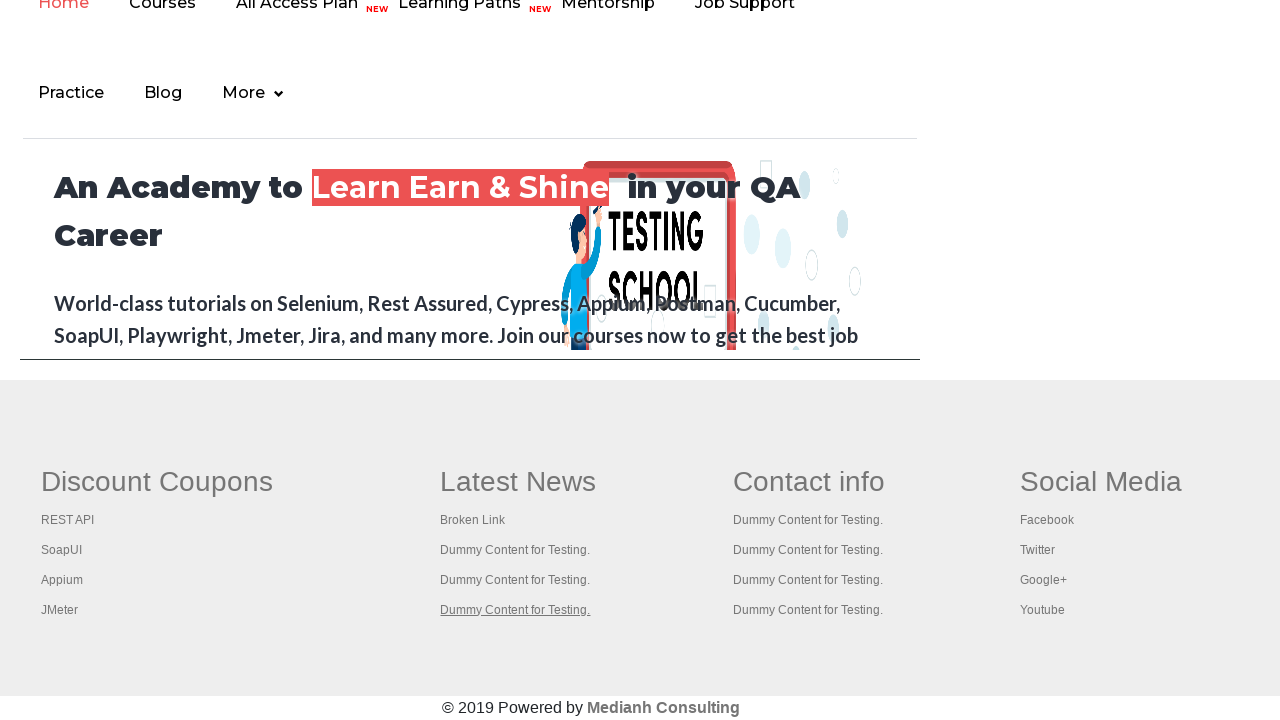

Clicked footer link 11 in new tab at (809, 482) on #gf-BIG a >> nth=10
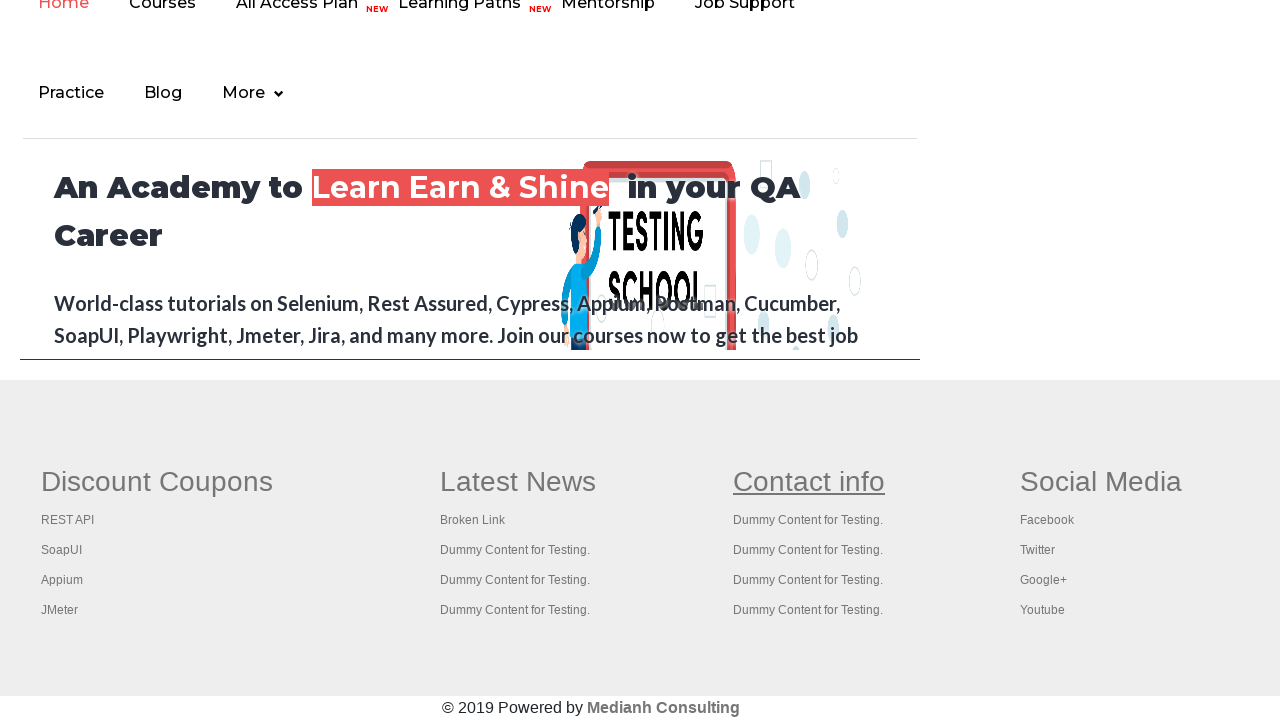

Closed new tab for footer link 11
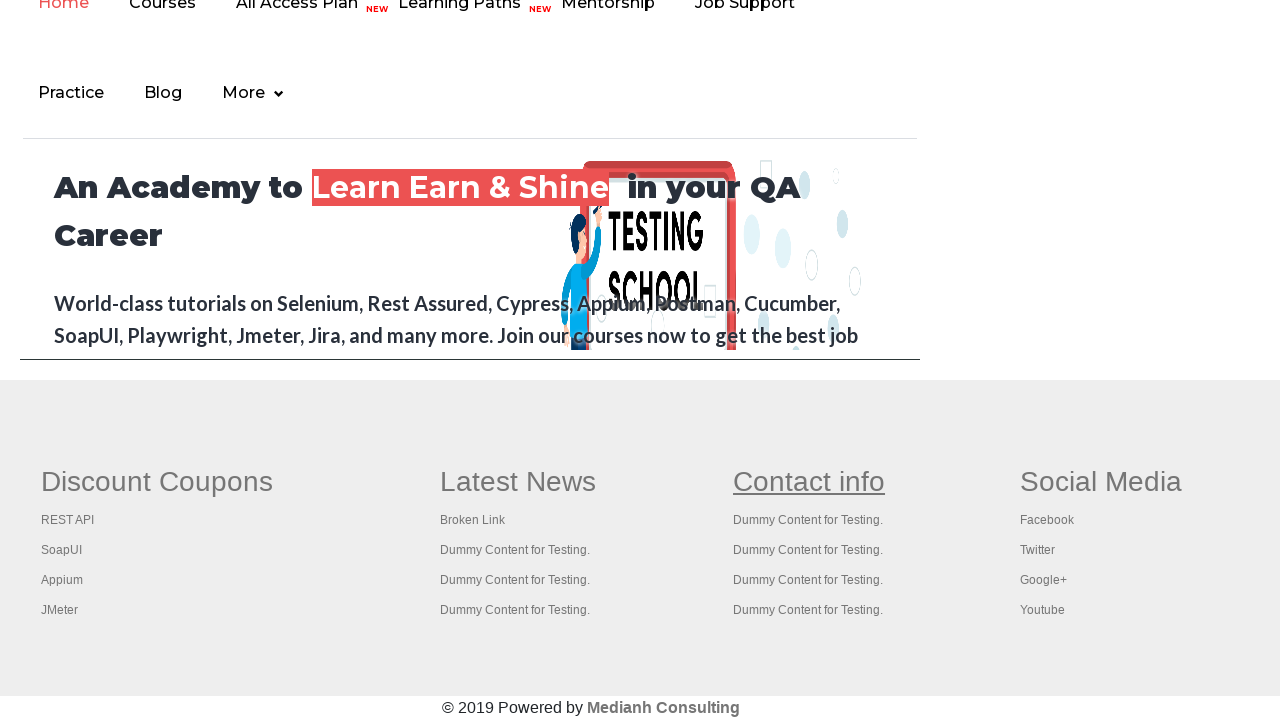

Clicked footer link 12 in new tab at (808, 520) on #gf-BIG a >> nth=11
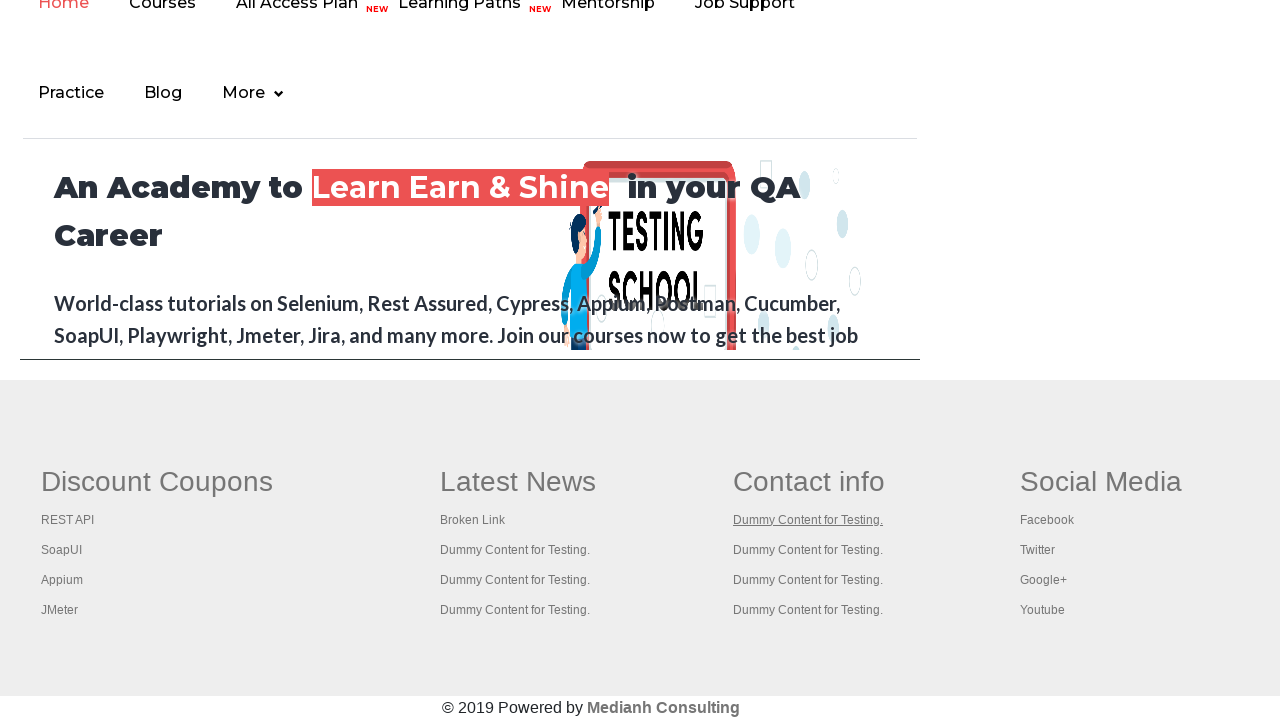

Closed new tab for footer link 12
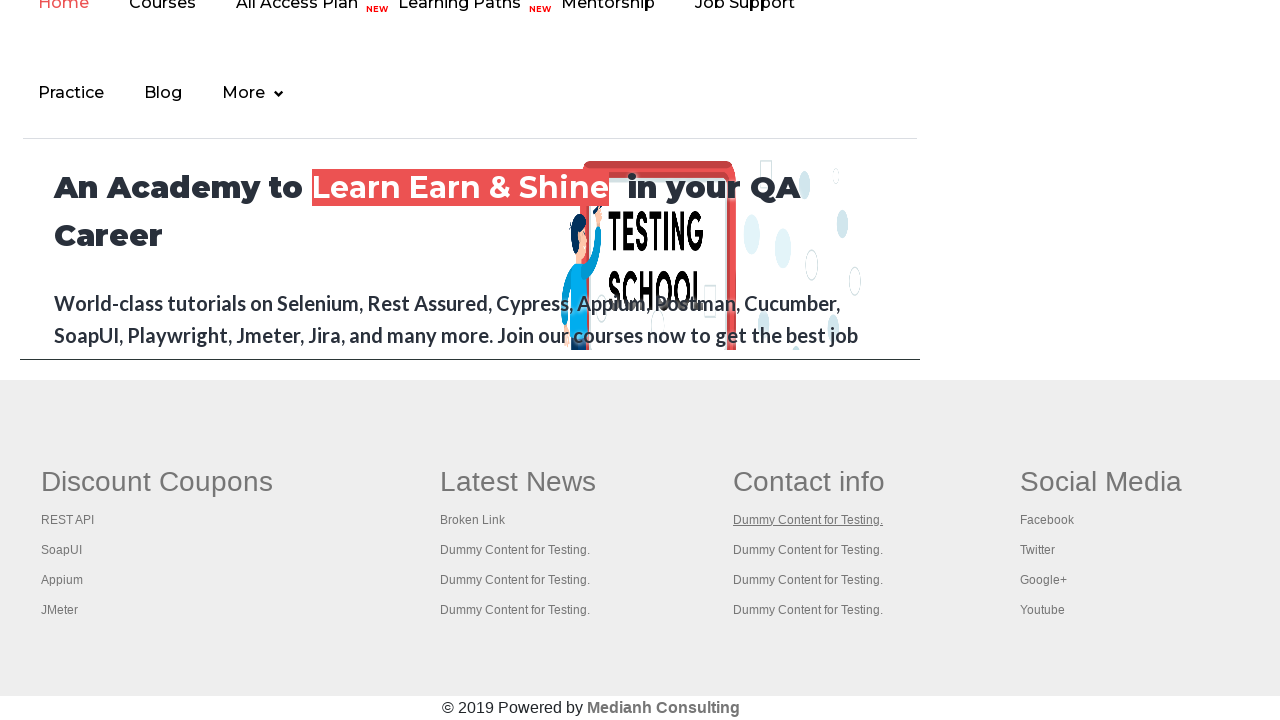

Clicked footer link 13 in new tab at (808, 550) on #gf-BIG a >> nth=12
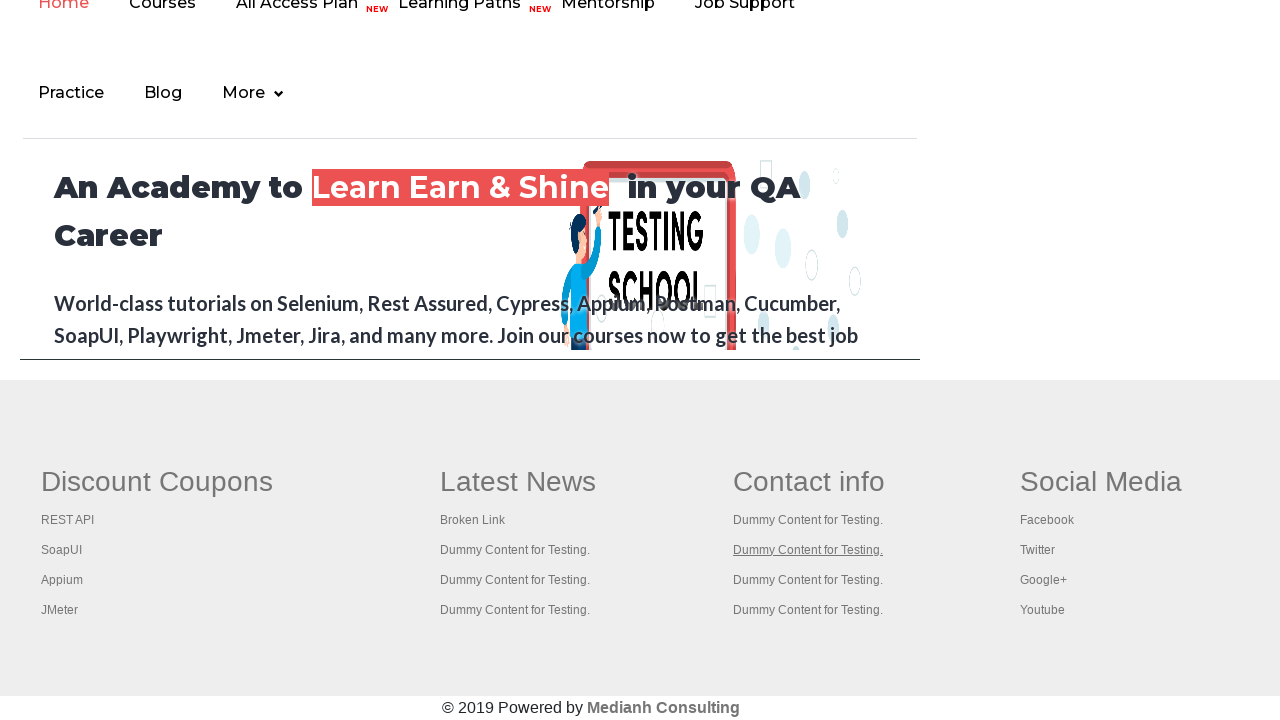

Closed new tab for footer link 13
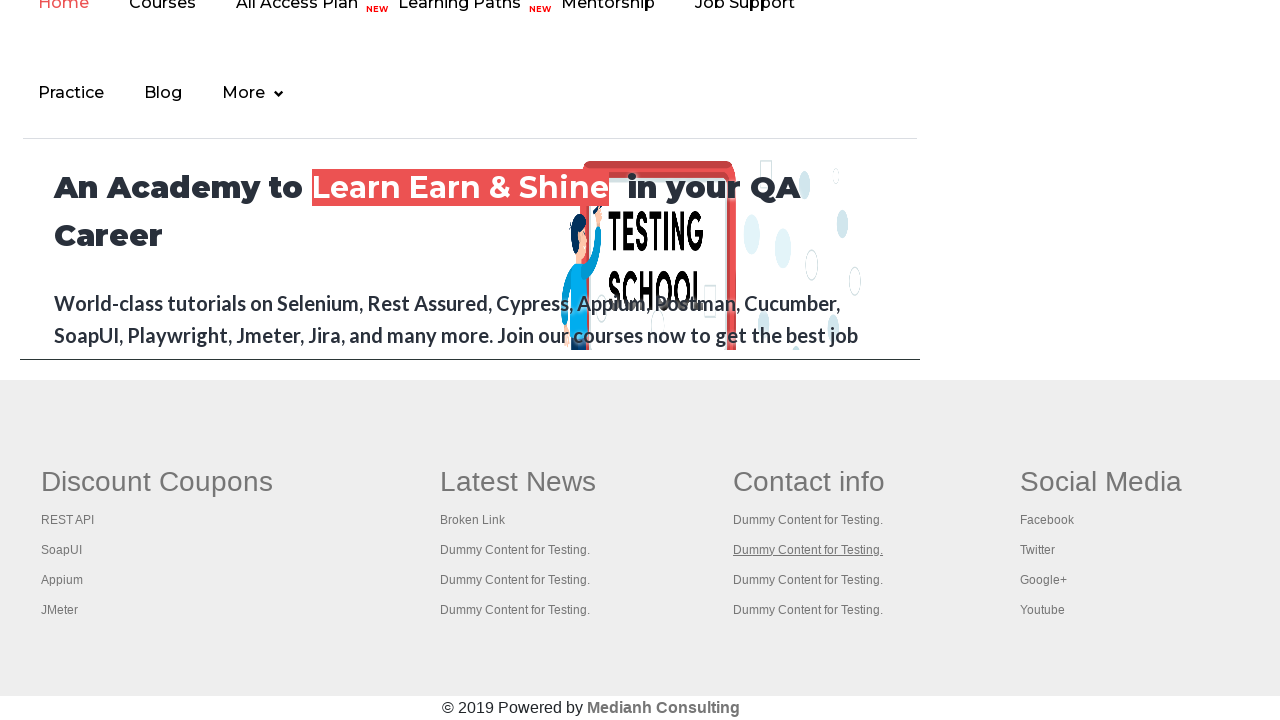

Clicked footer link 14 in new tab at (808, 580) on #gf-BIG a >> nth=13
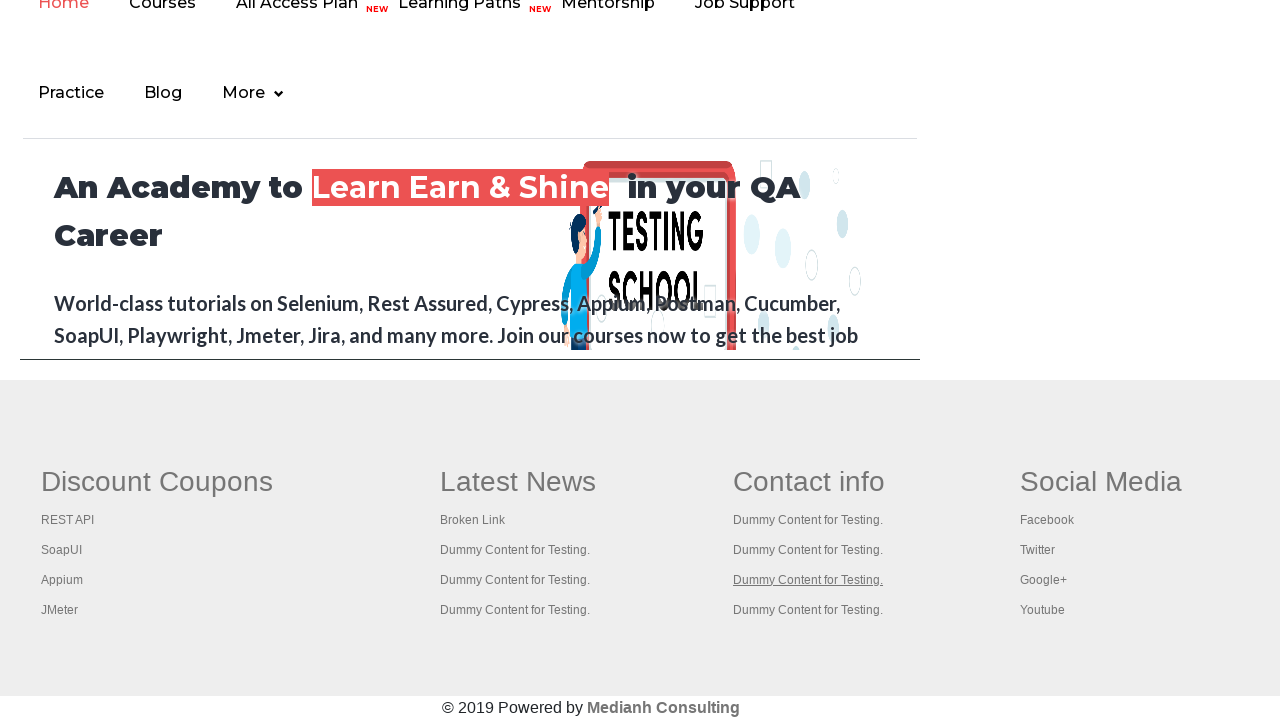

Closed new tab for footer link 14
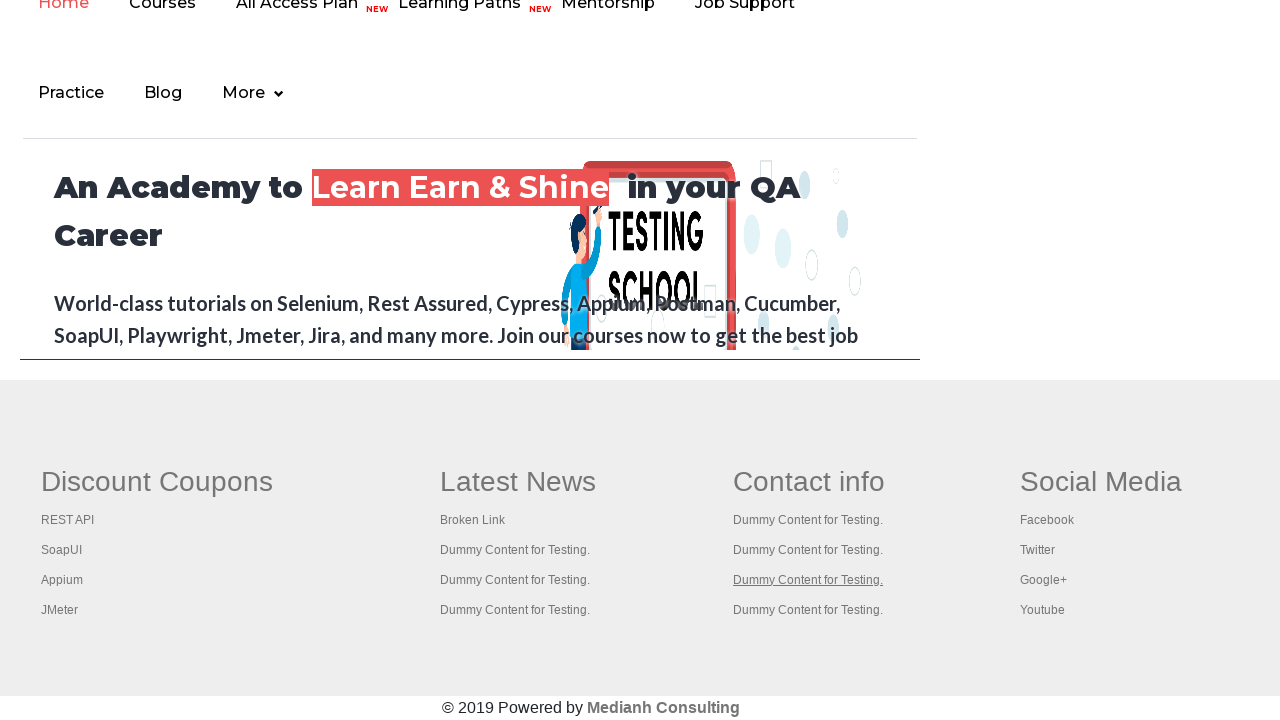

Clicked footer link 15 in new tab at (808, 610) on #gf-BIG a >> nth=14
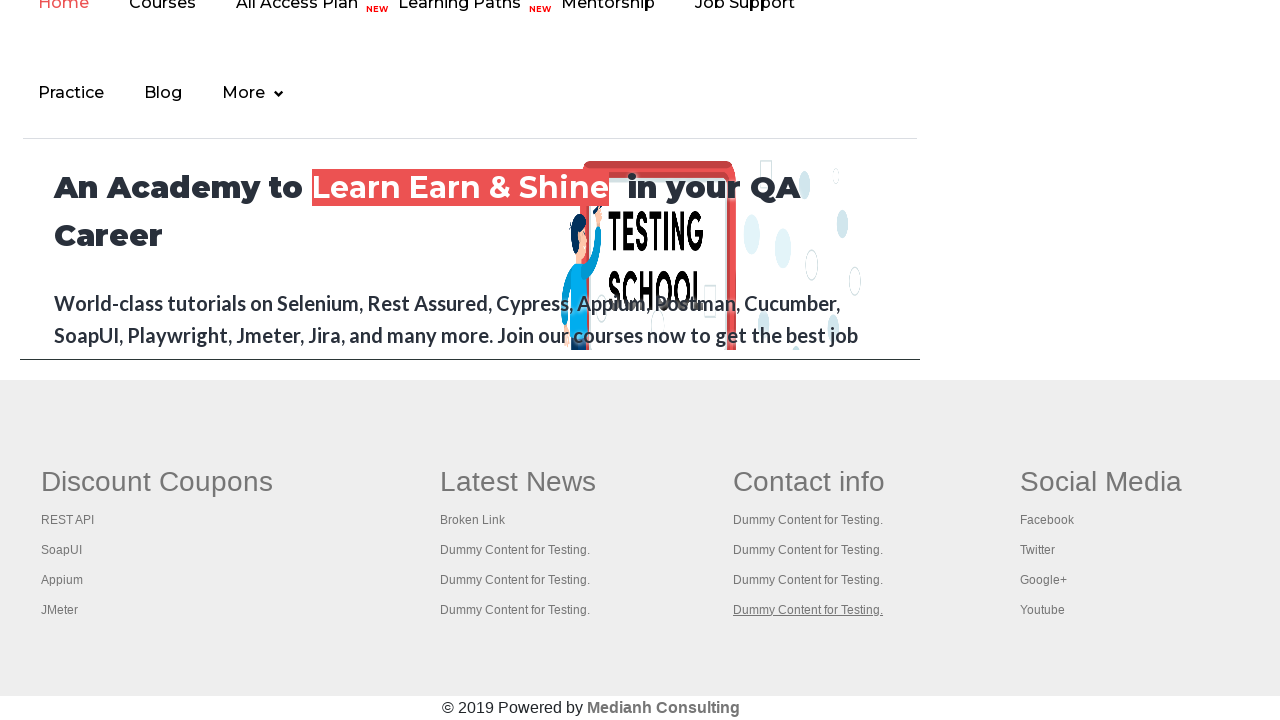

Closed new tab for footer link 15
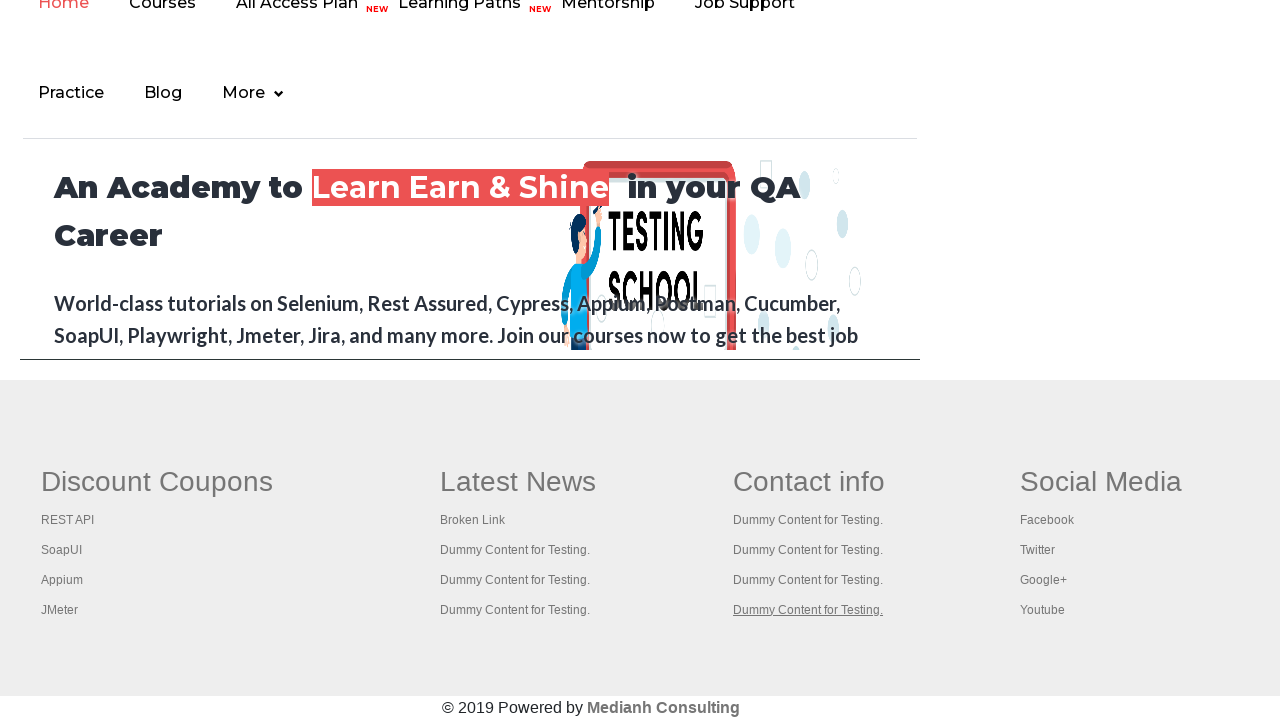

Clicked footer link 16 in new tab at (1101, 482) on #gf-BIG a >> nth=15
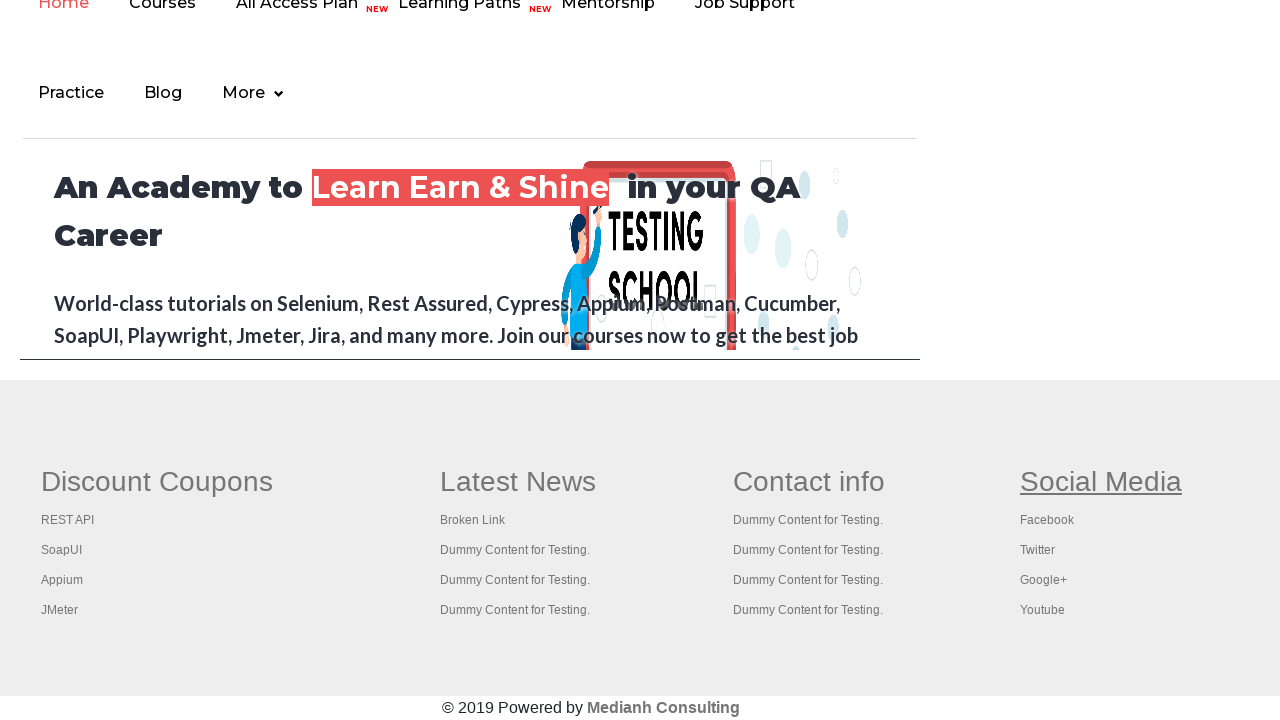

Closed new tab for footer link 16
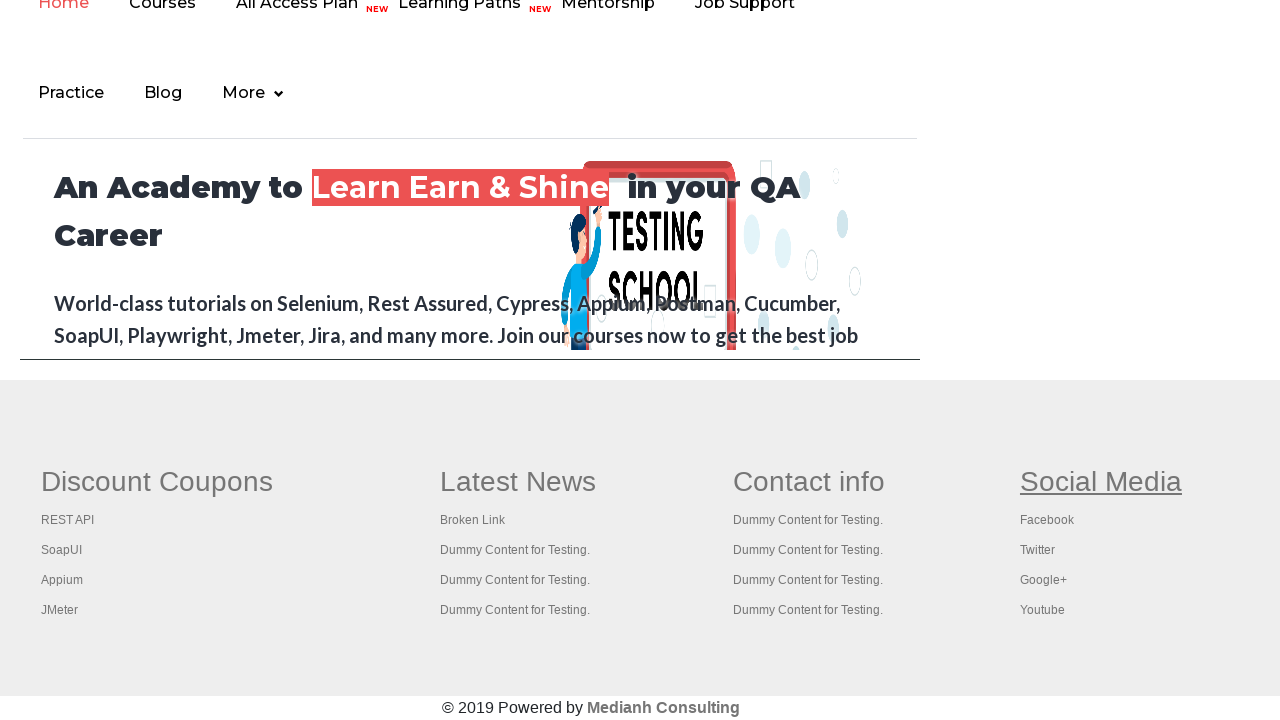

Clicked footer link 17 in new tab at (1047, 520) on #gf-BIG a >> nth=16
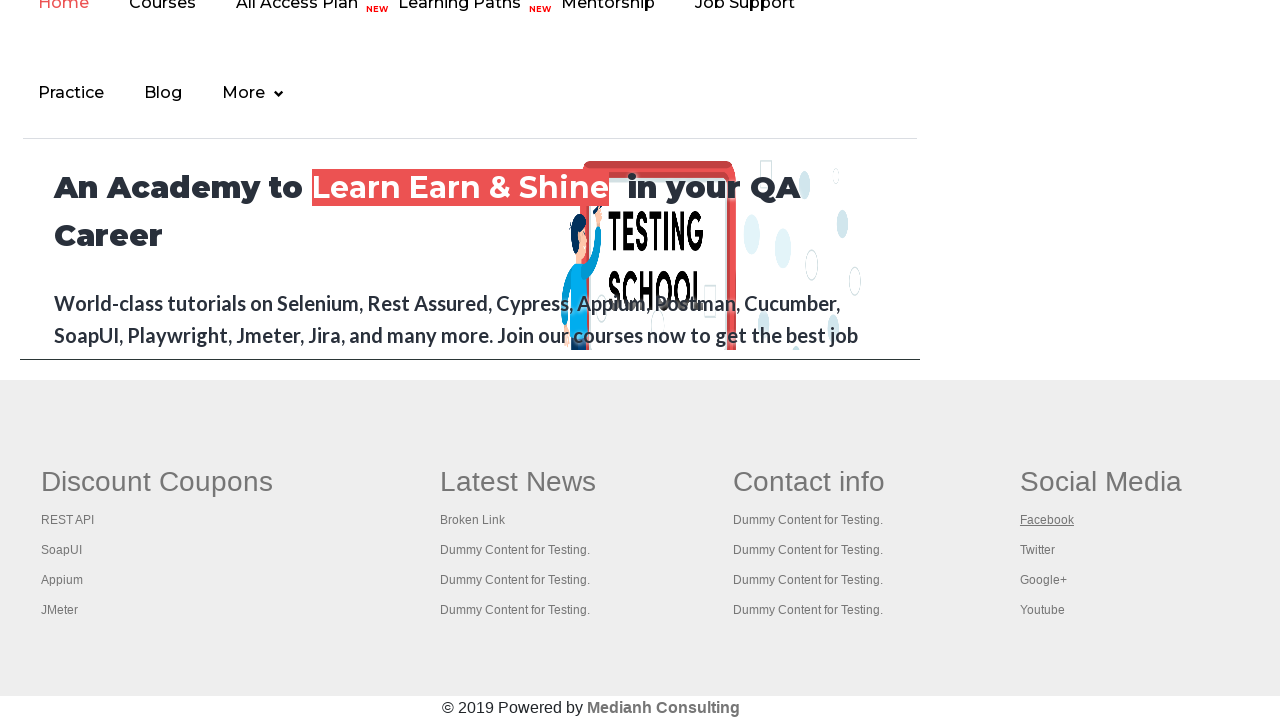

Closed new tab for footer link 17
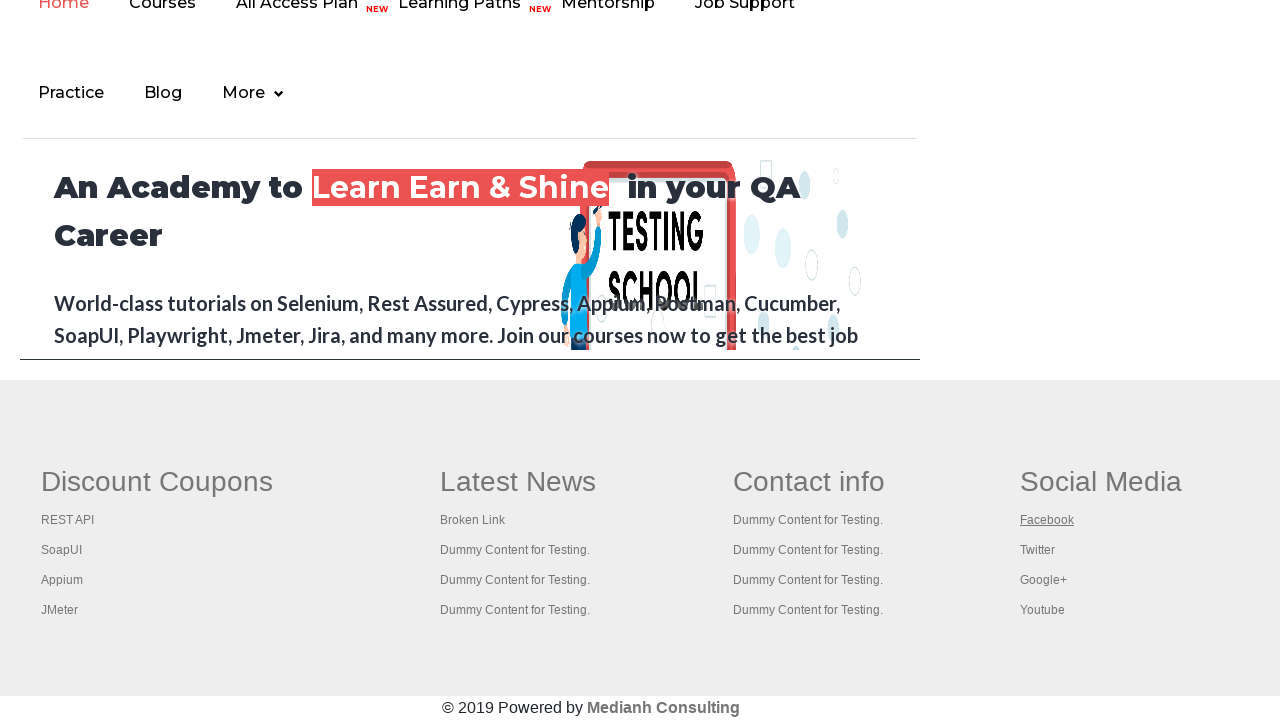

Clicked footer link 18 in new tab at (1037, 550) on #gf-BIG a >> nth=17
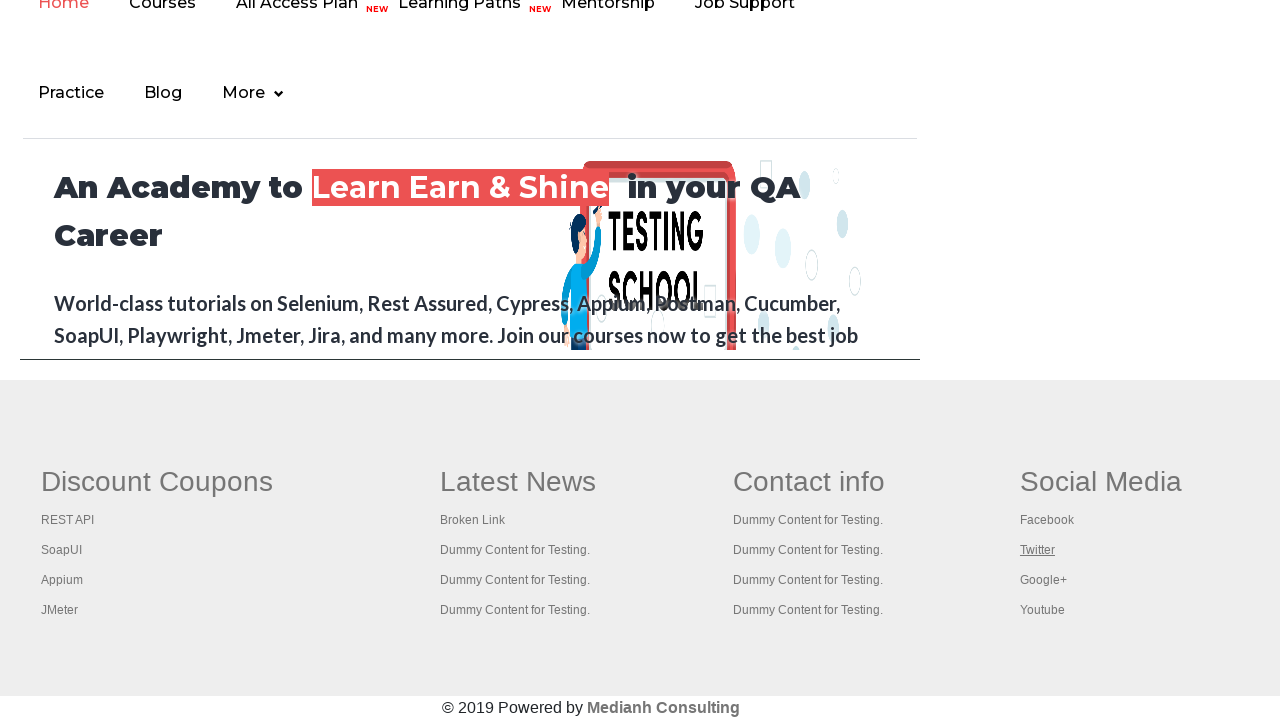

Closed new tab for footer link 18
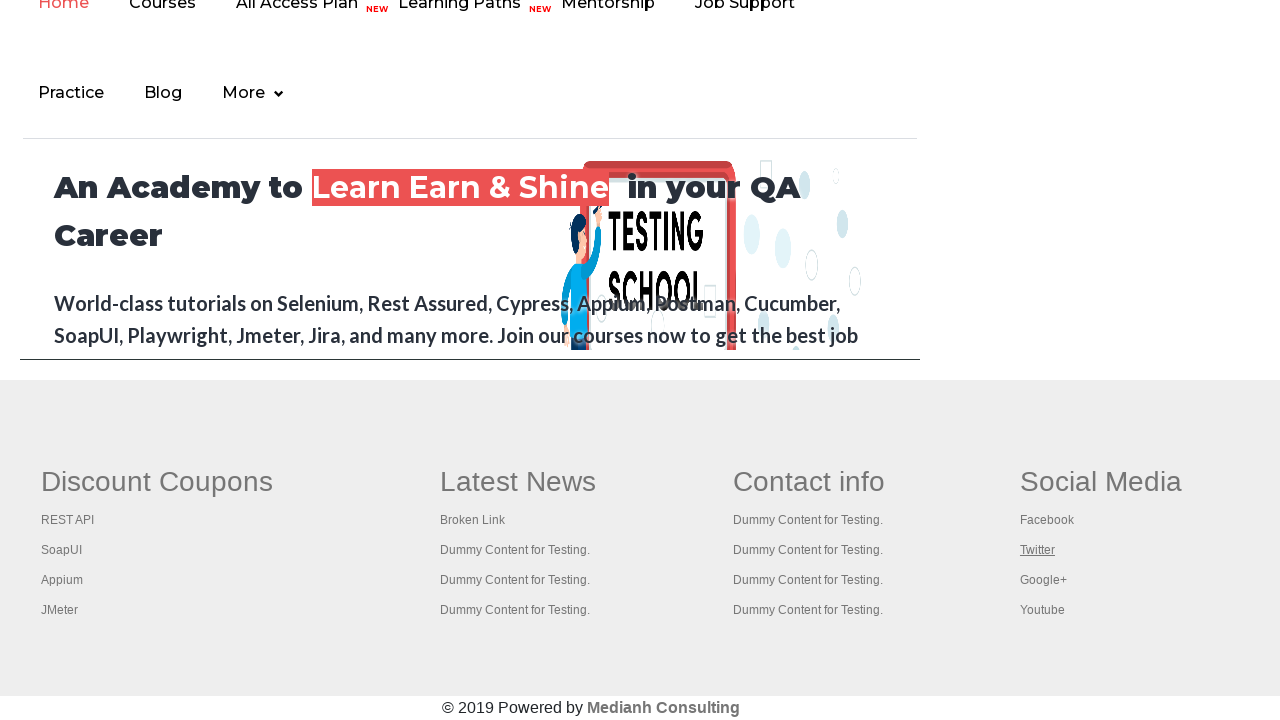

Clicked footer link 19 in new tab at (1043, 580) on #gf-BIG a >> nth=18
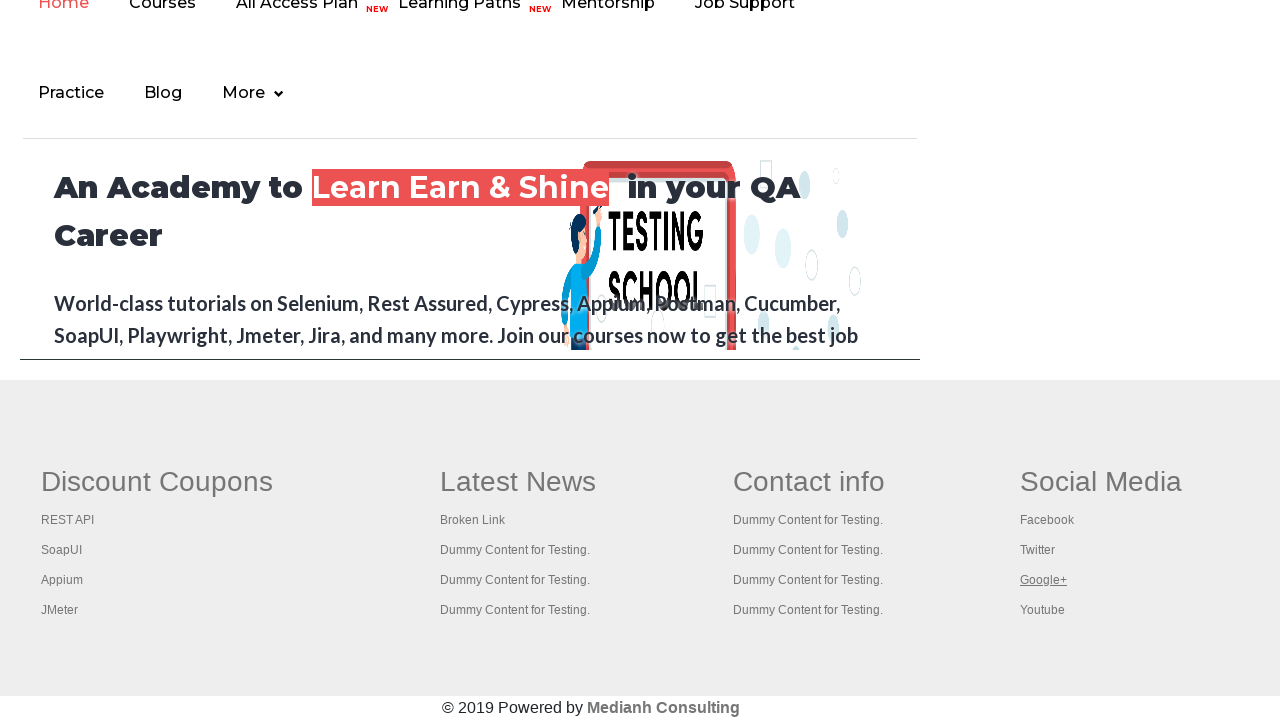

Closed new tab for footer link 19
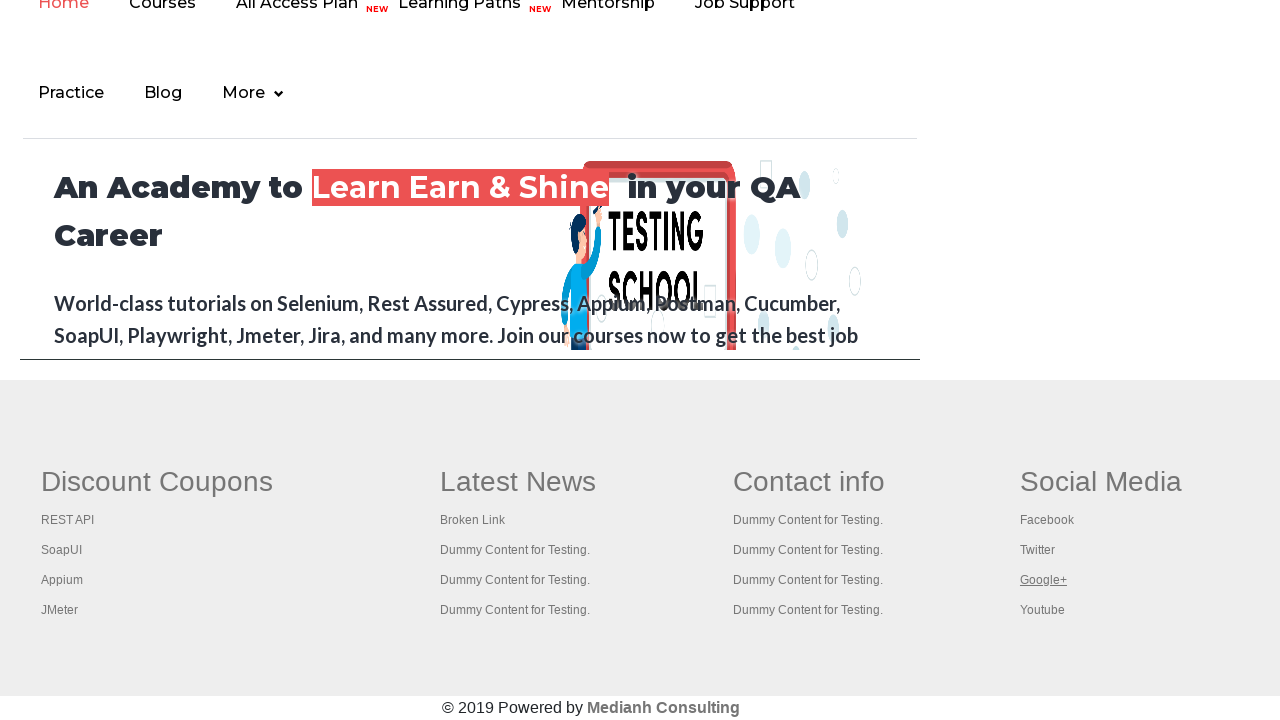

Clicked footer link 20 in new tab at (1042, 610) on #gf-BIG a >> nth=19
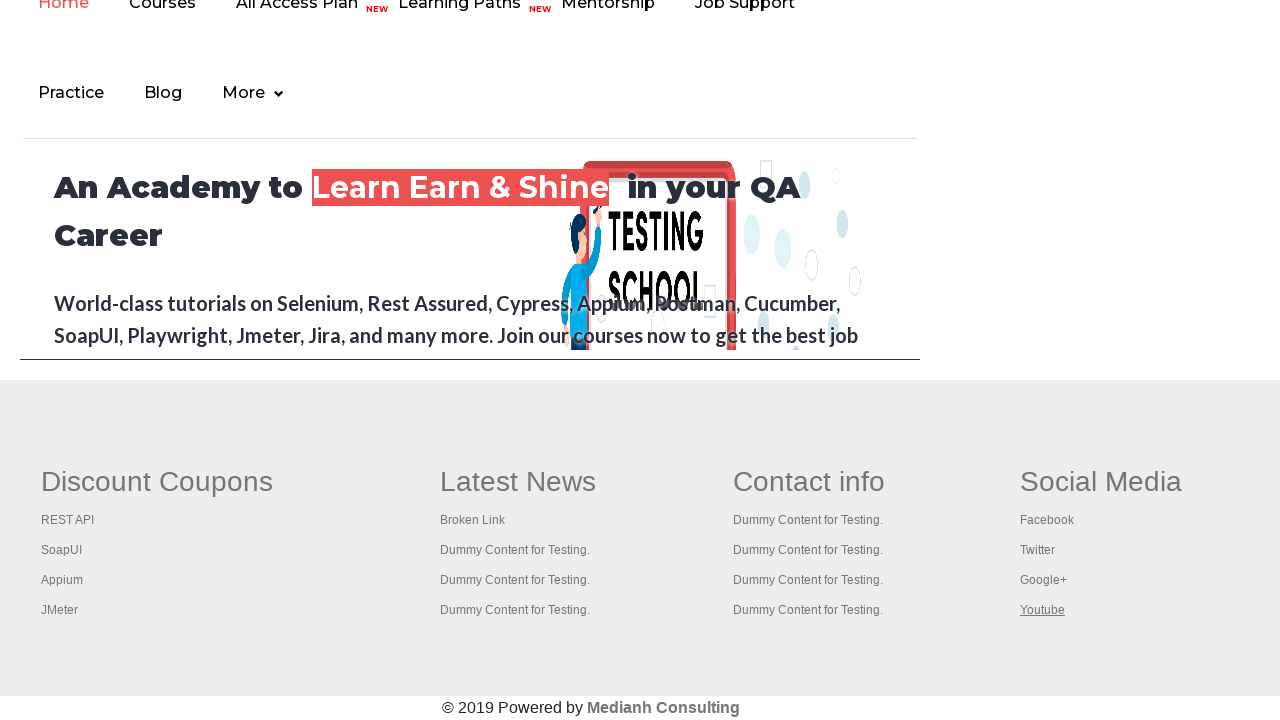

Closed new tab for footer link 20
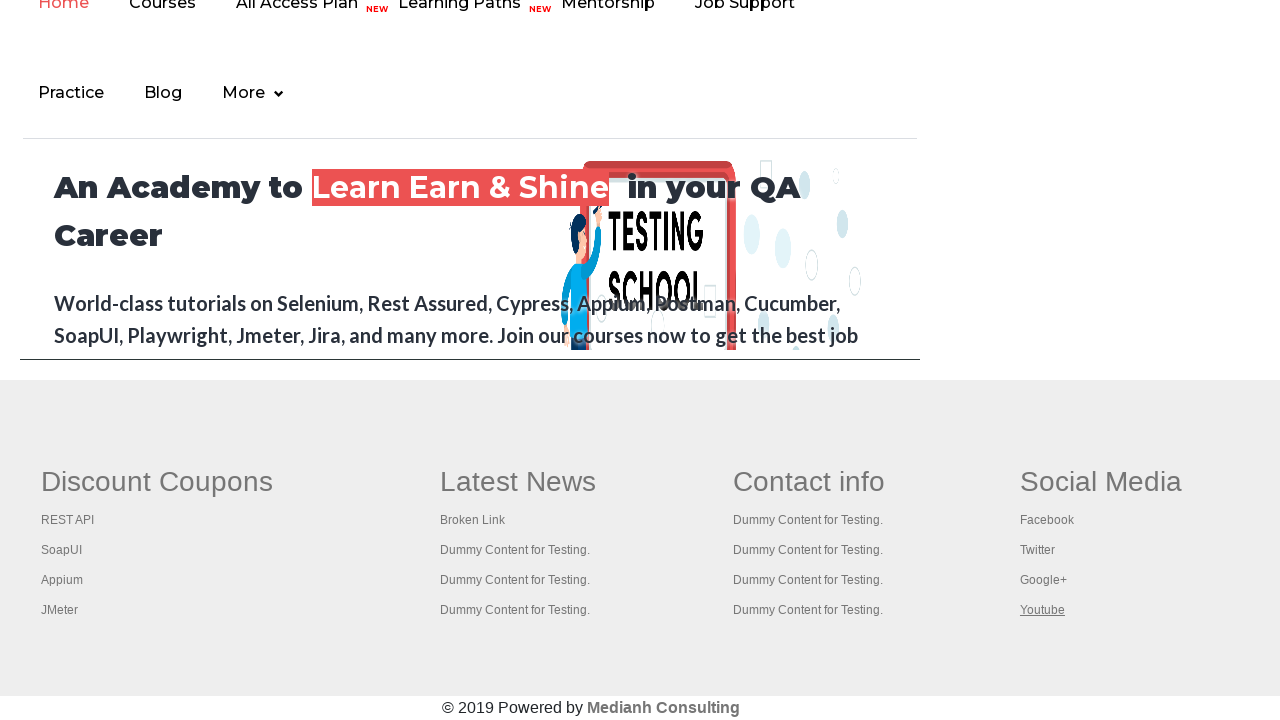

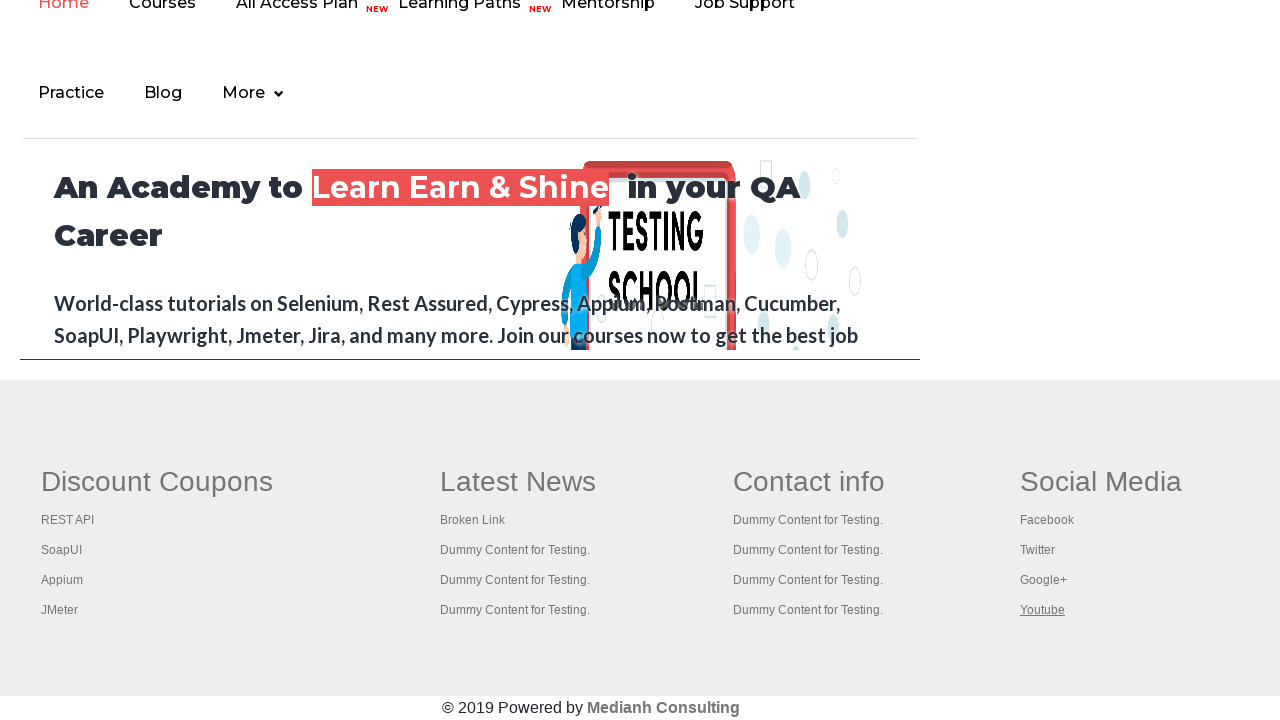